Navigates to a blog deals page and clicks through multiple links in a table of contents, switching between tabs and navigating back to the original page after each click.

Starting URL: https://learnernpoint.blogspot.com/2024/06/deals.html

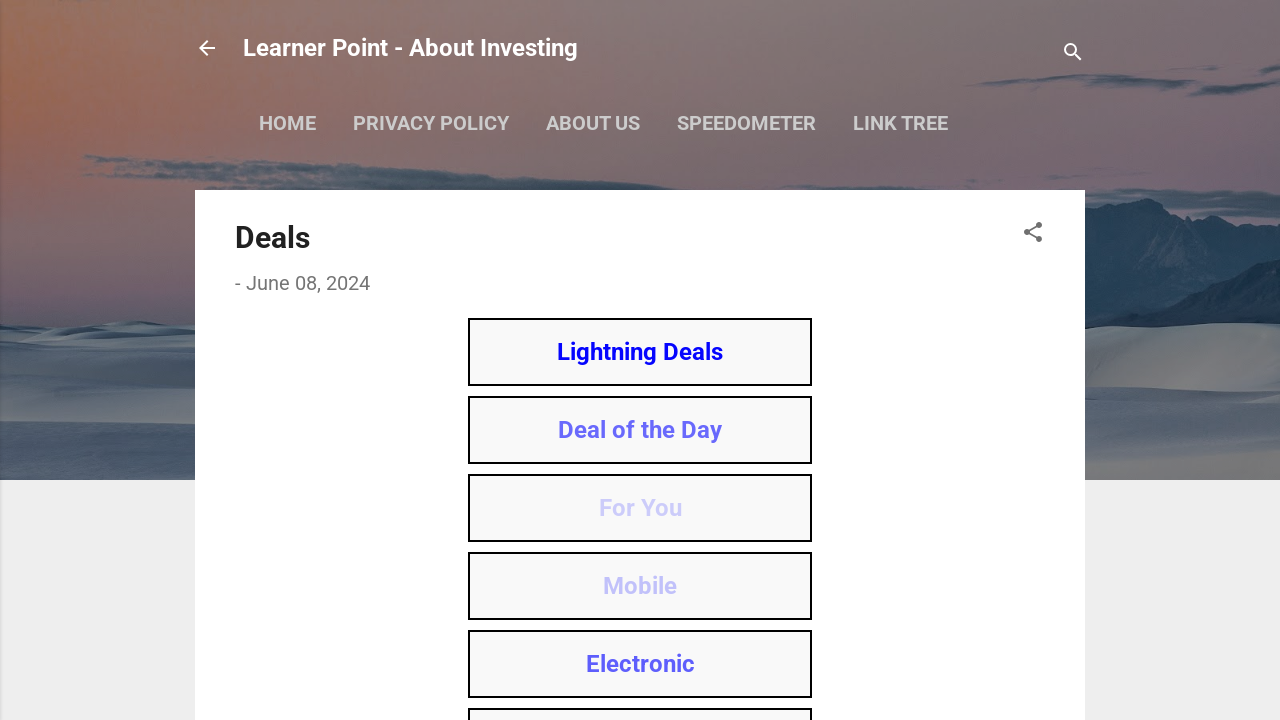

Table of contents loaded on deals page
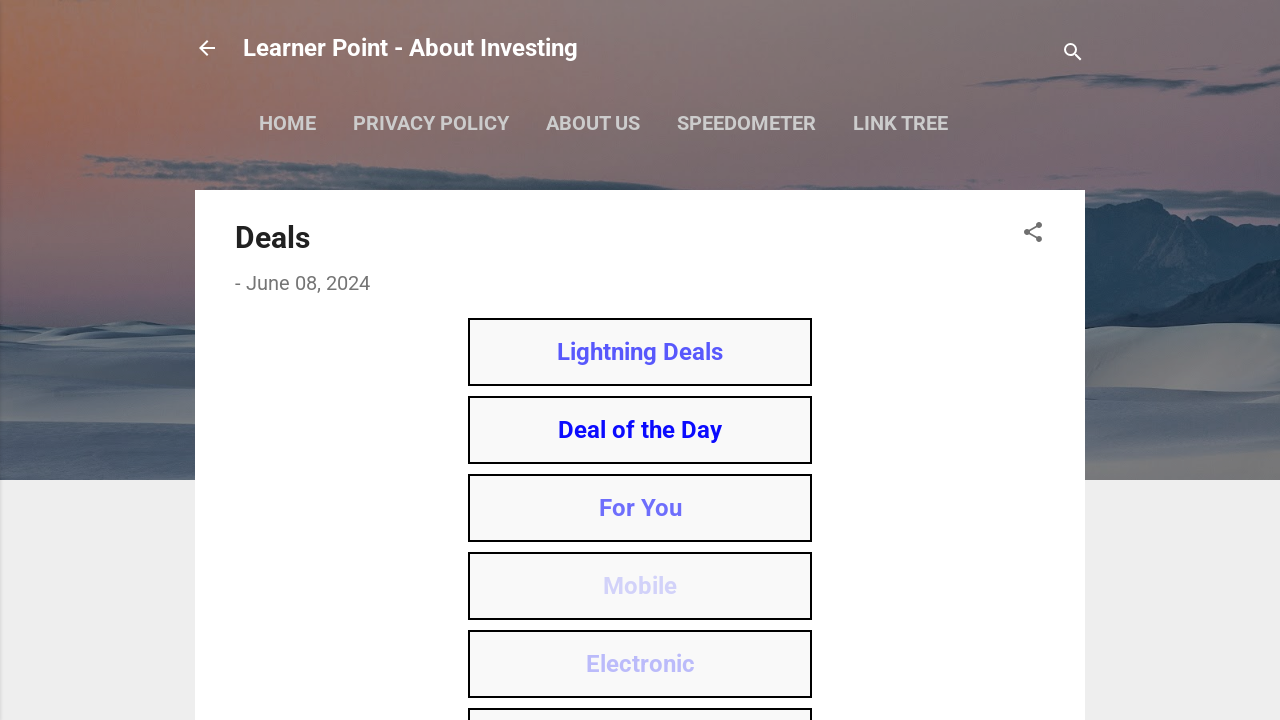

Clicked table of contents link #1 at (640, 352) on //*[@id='post-toc']/div[1]/a
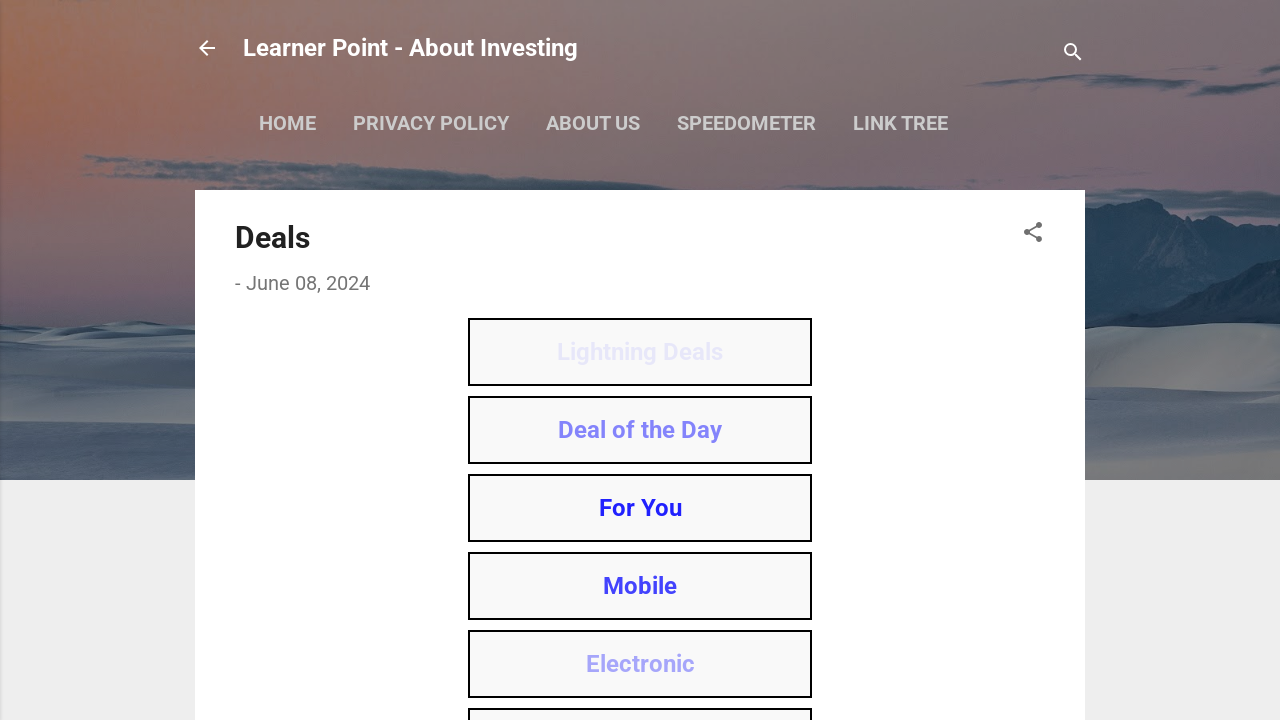

Waited 3 seconds for potential new tab to open
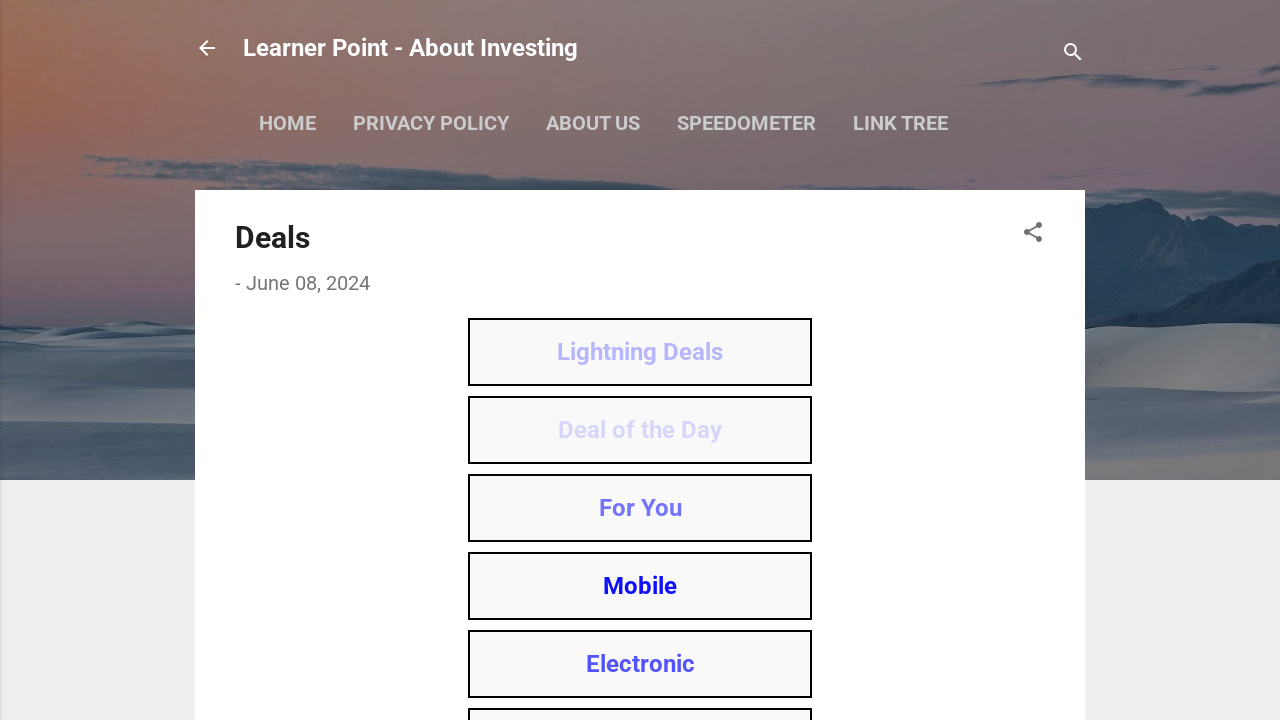

Retrieved pages from context (2 page(s) open)
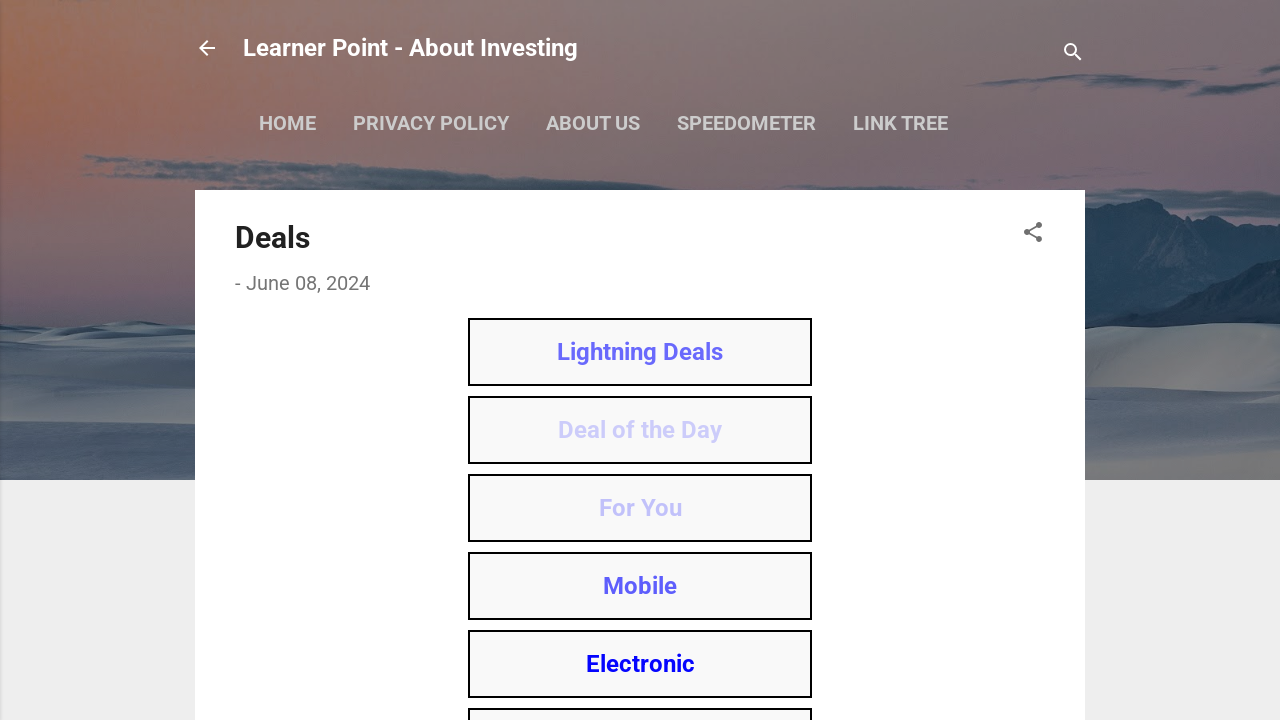

Closed extra tab(s) and returned to original page
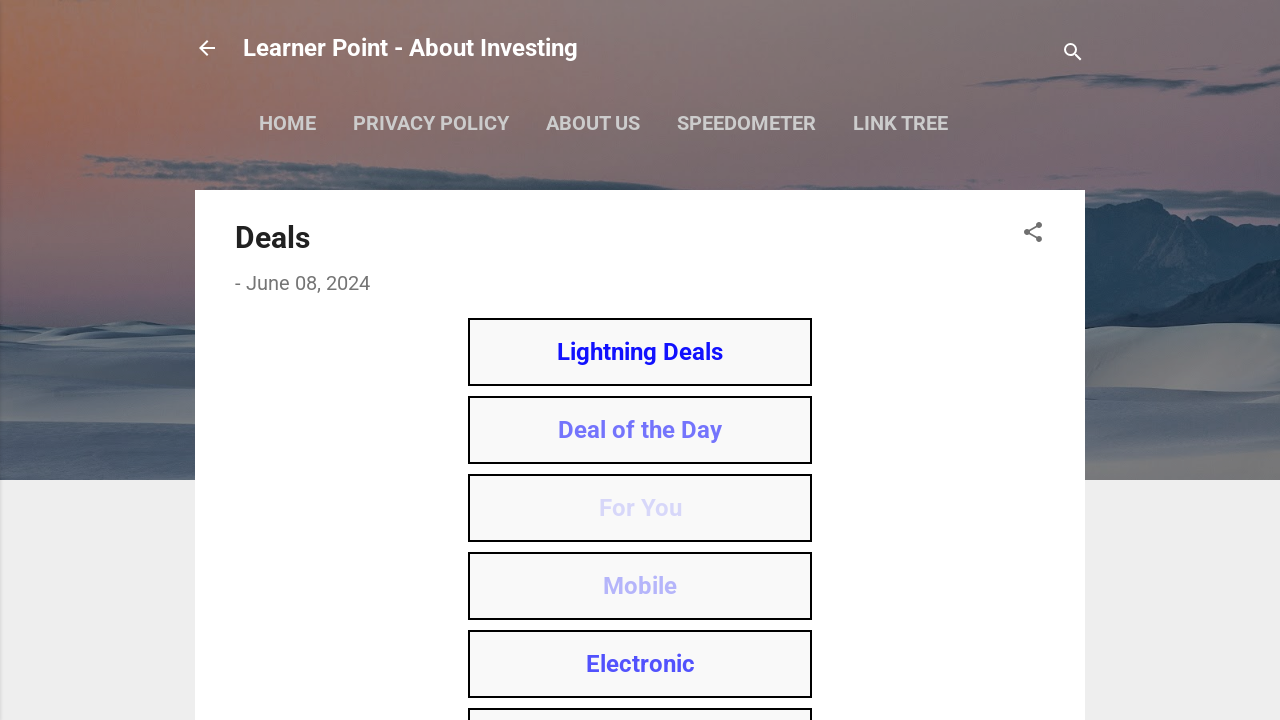

Waited 2 seconds before next click
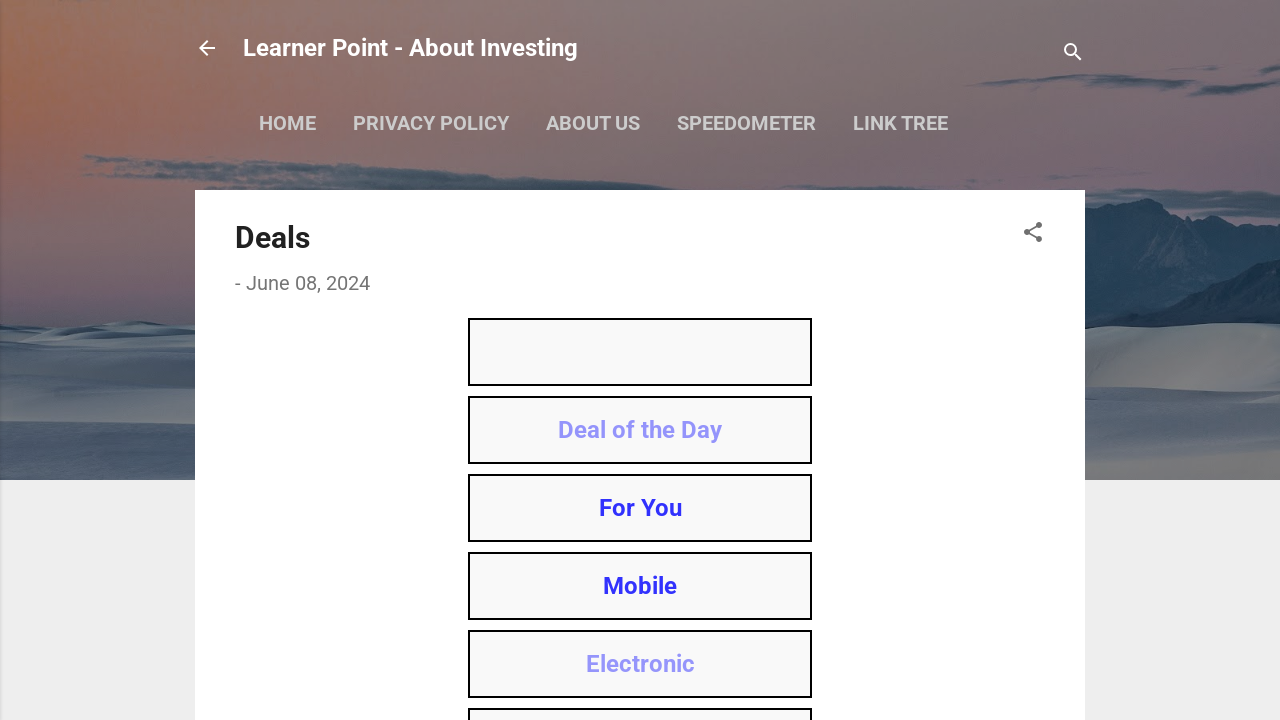

Clicked table of contents link #2 at (640, 430) on //*[@id='post-toc']/div[2]/a
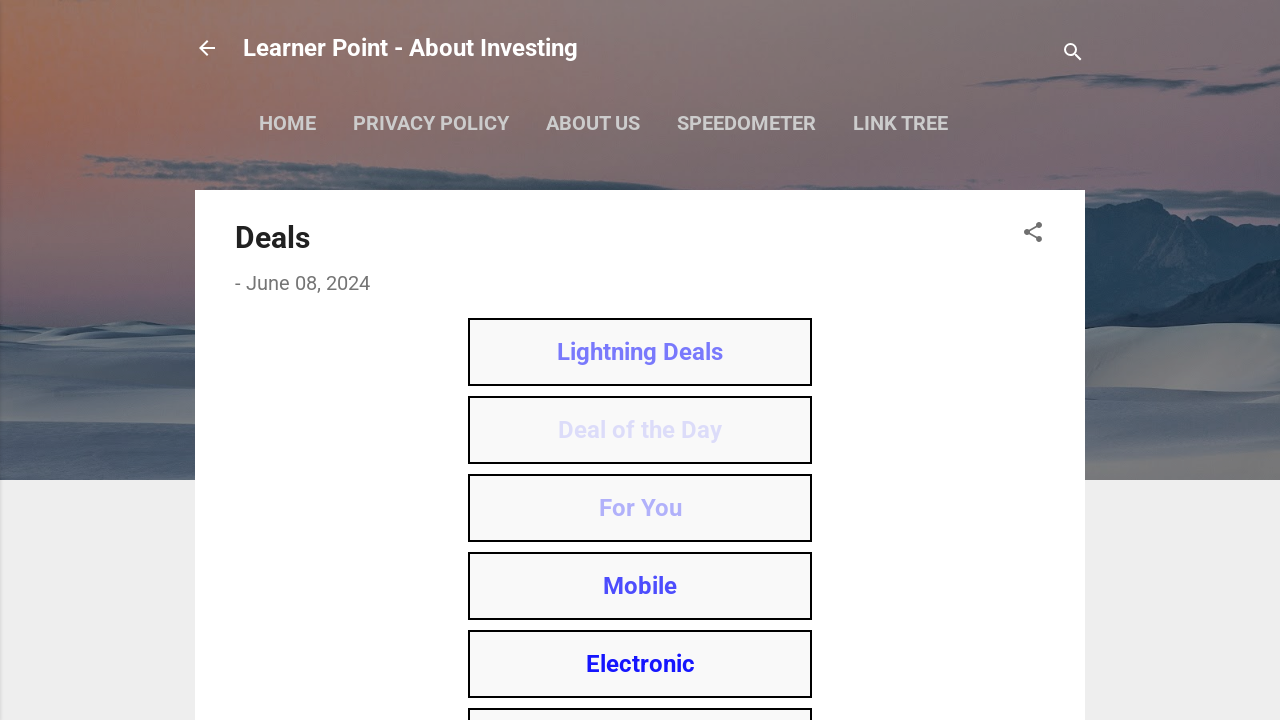

Waited 3 seconds for potential new tab to open
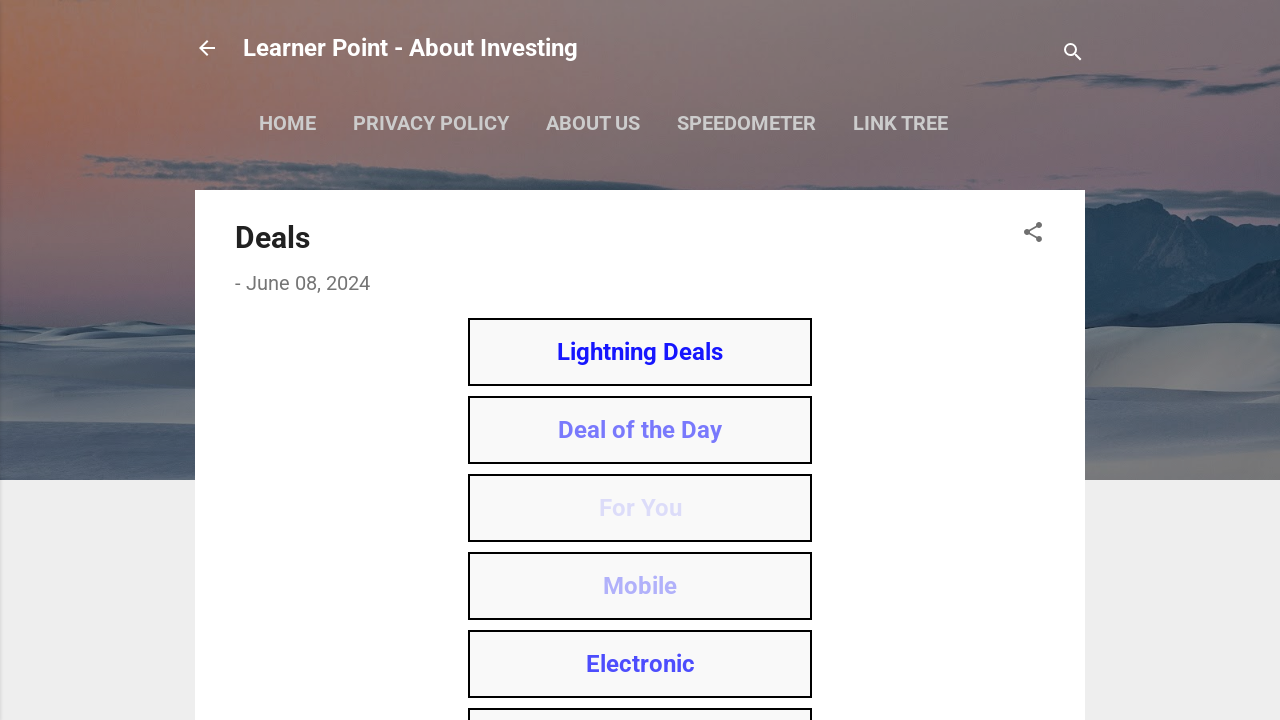

Retrieved pages from context (2 page(s) open)
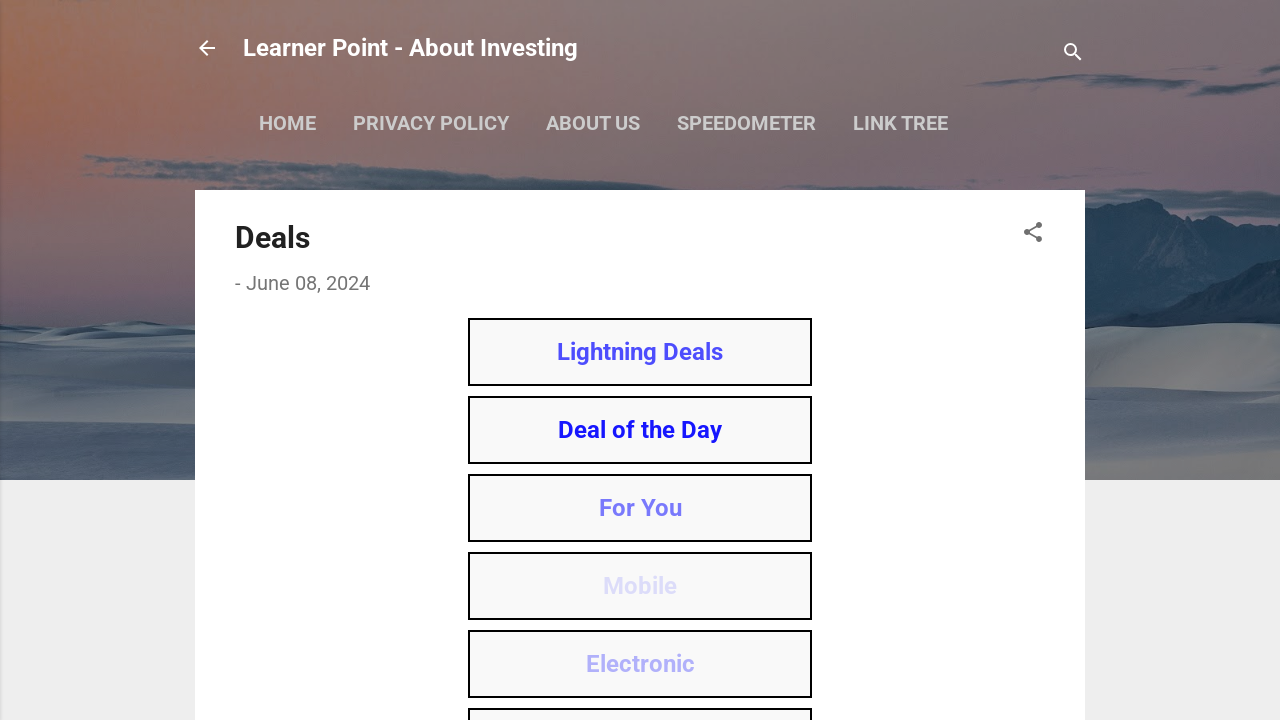

Closed extra tab(s) and returned to original page
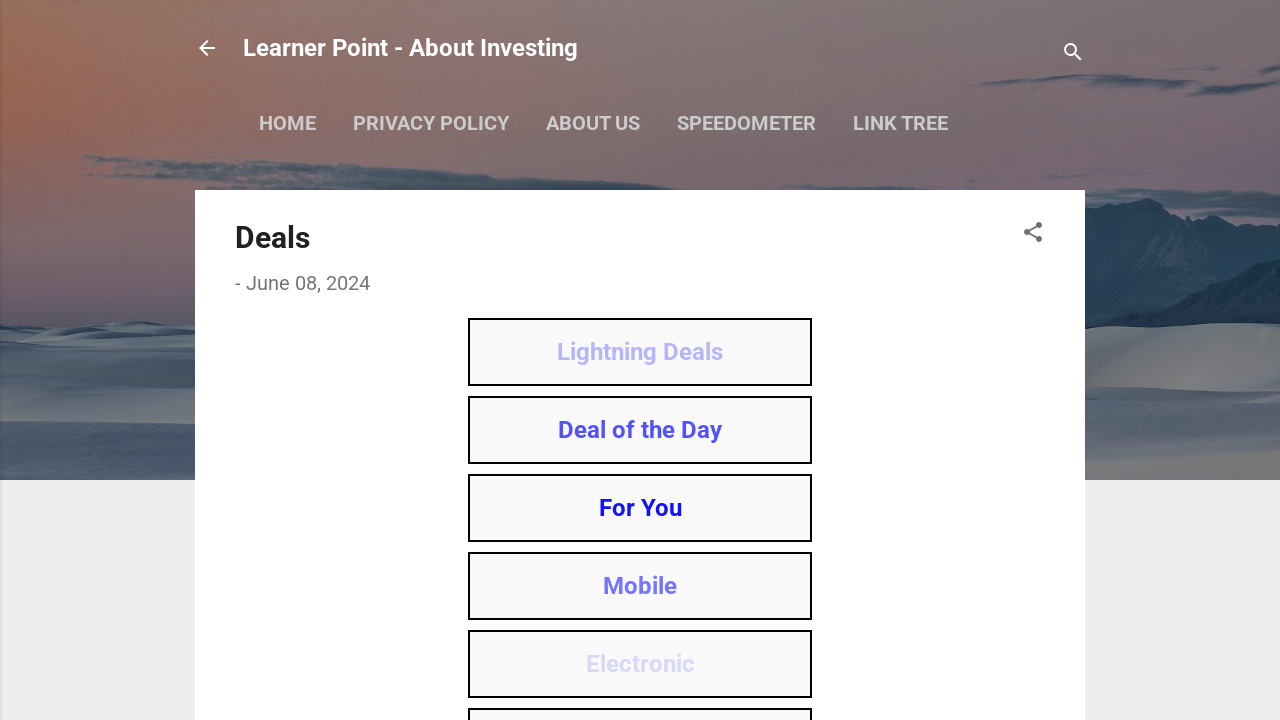

Waited 2 seconds before next click
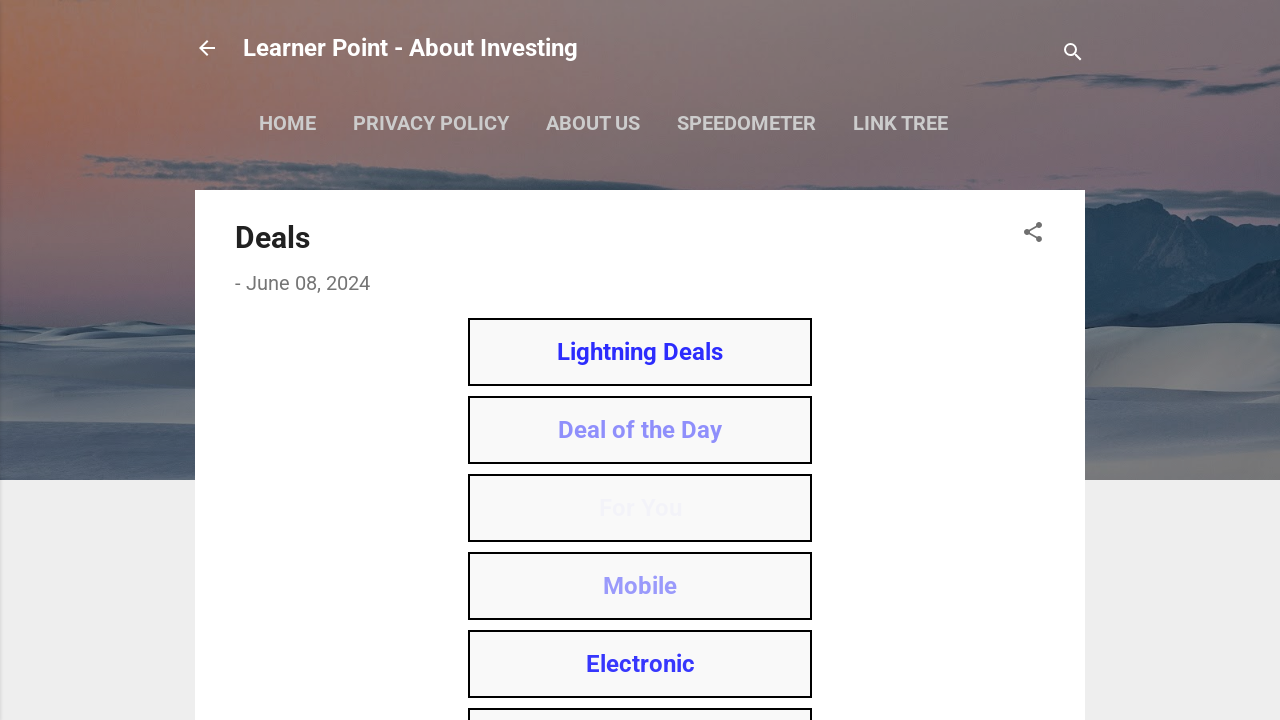

Clicked table of contents link #3 at (640, 508) on //*[@id='post-toc']/div[3]/a
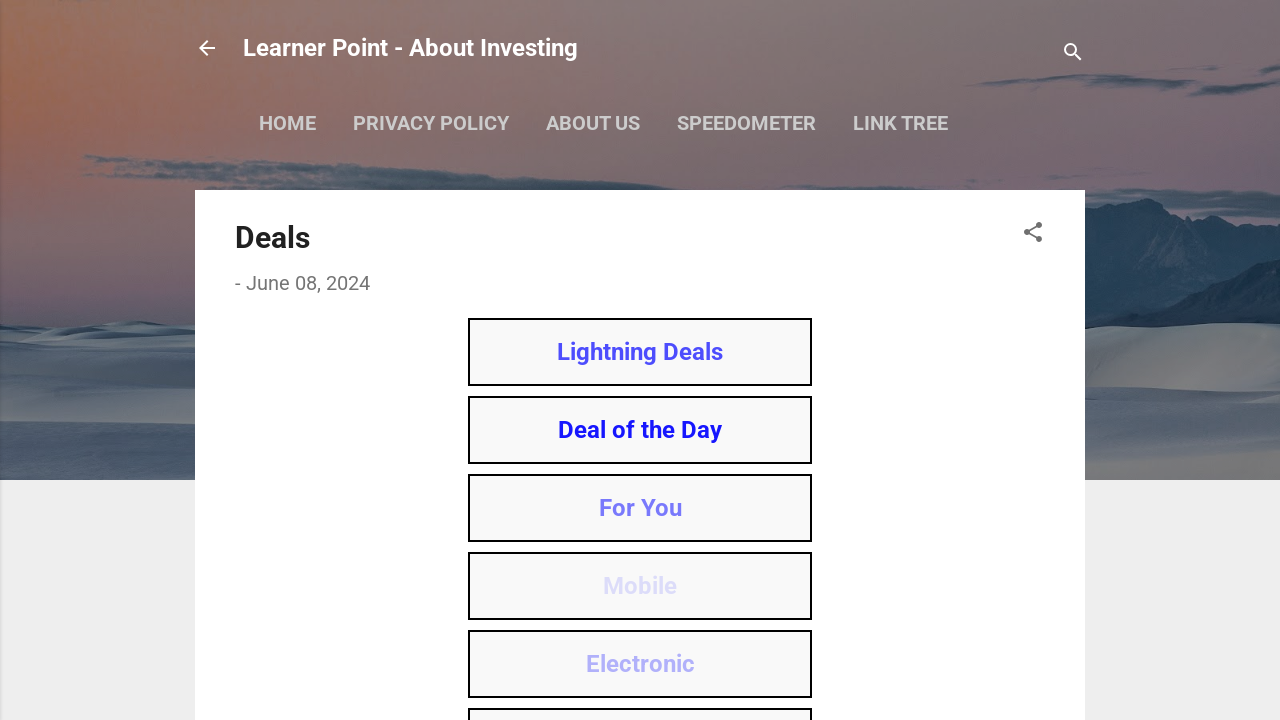

Waited 3 seconds for potential new tab to open
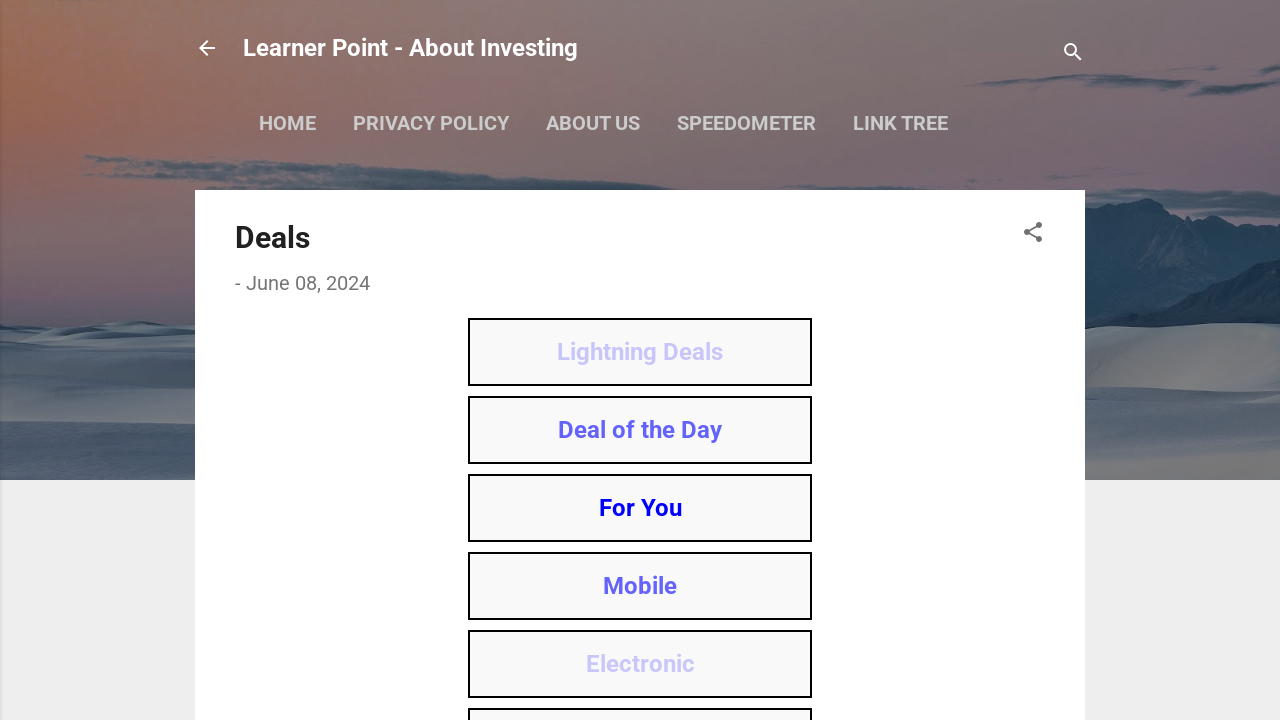

Retrieved pages from context (2 page(s) open)
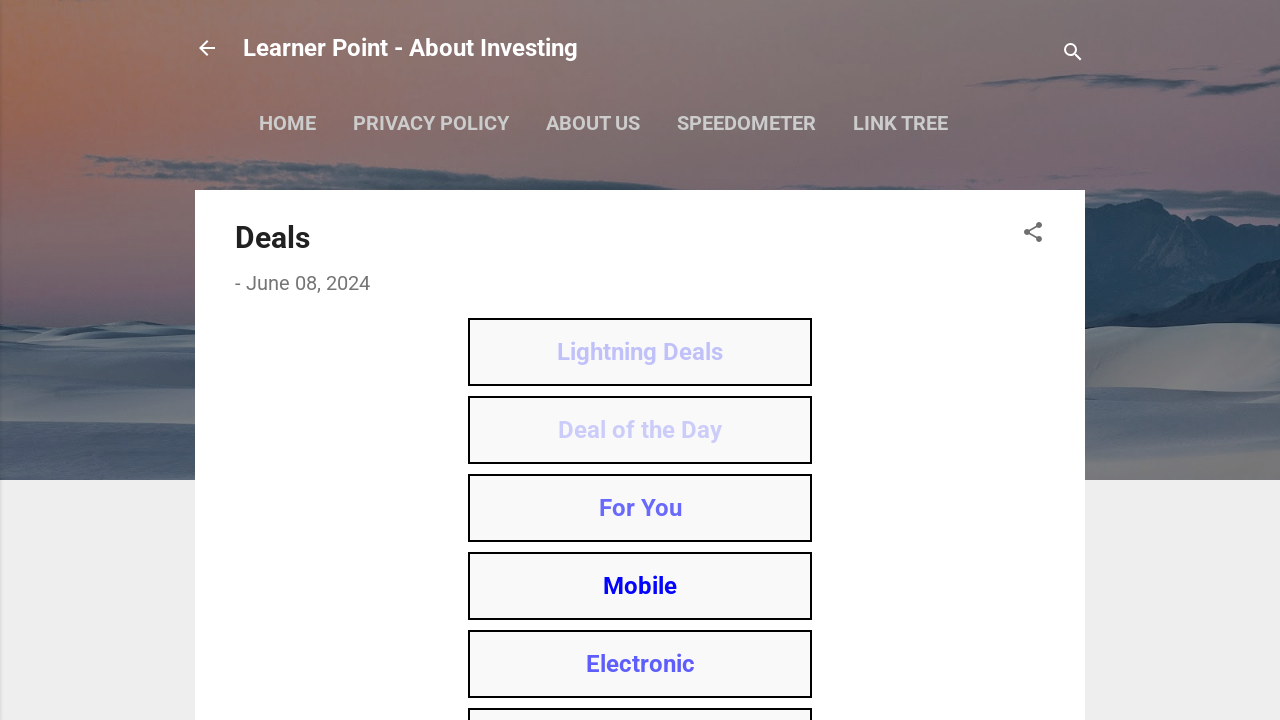

Closed extra tab(s) and returned to original page
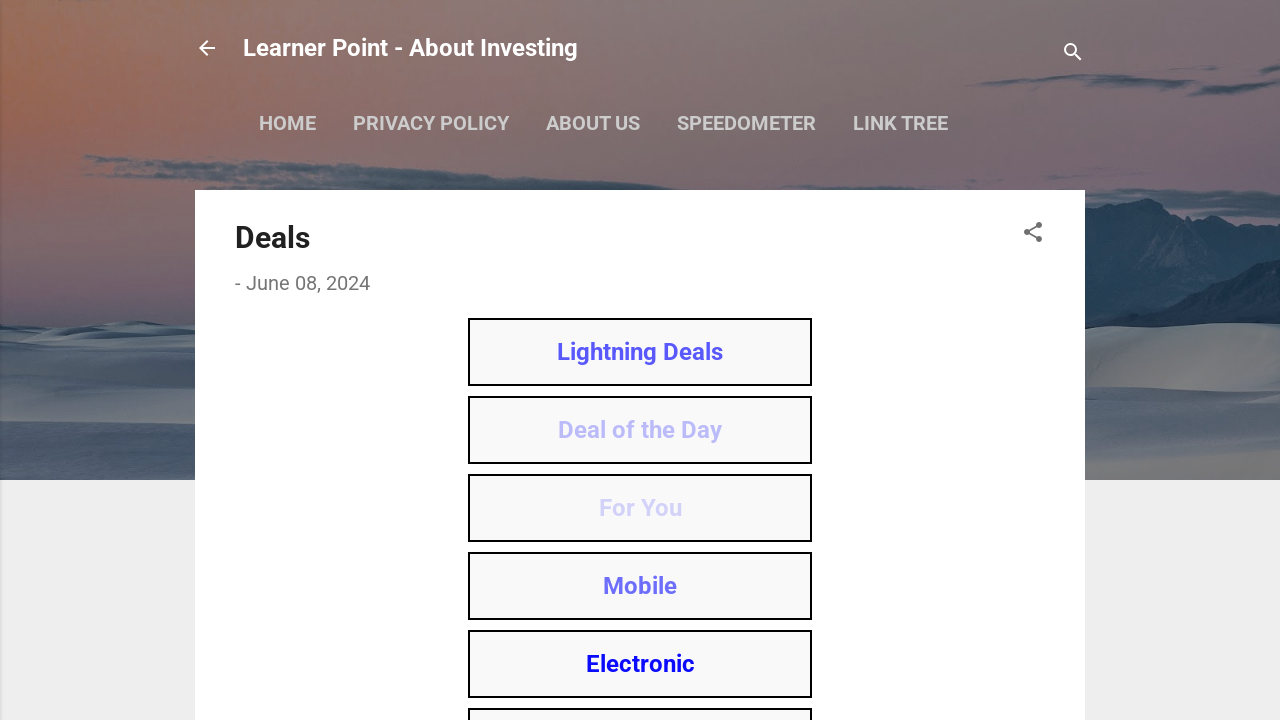

Waited 2 seconds before next click
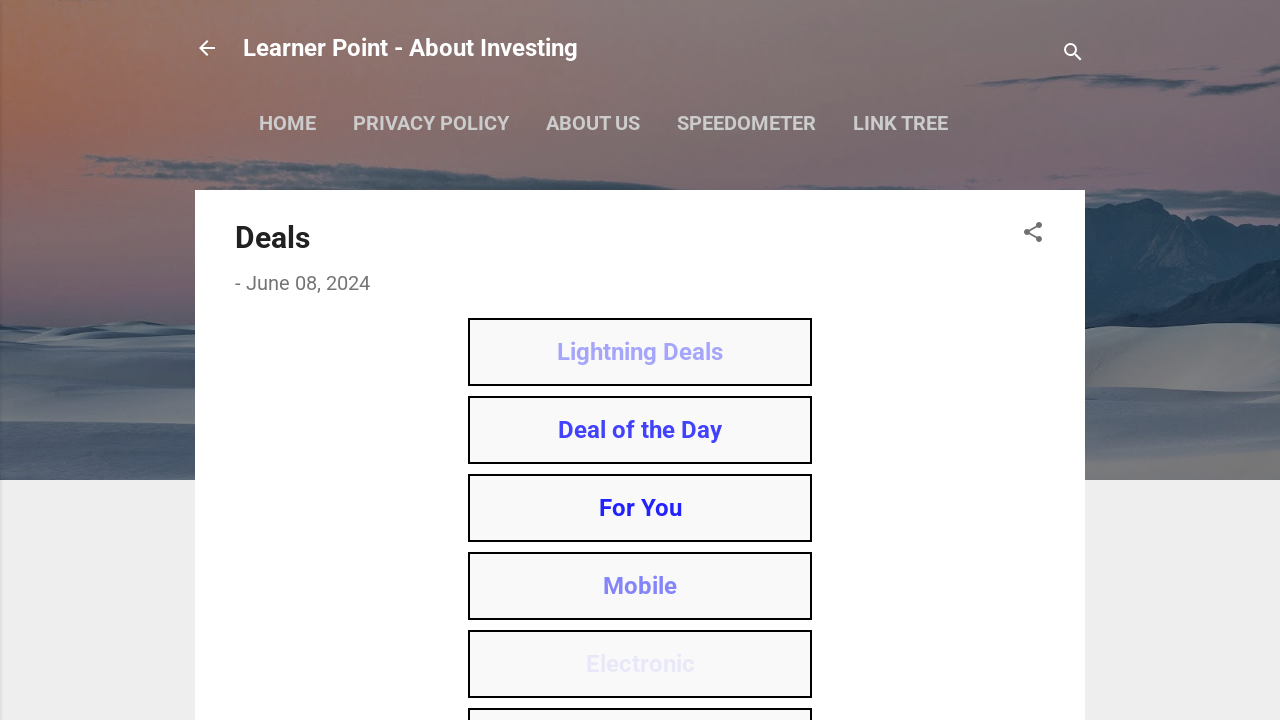

Clicked table of contents link #4 at (640, 586) on //*[@id='post-toc']/div[4]/a
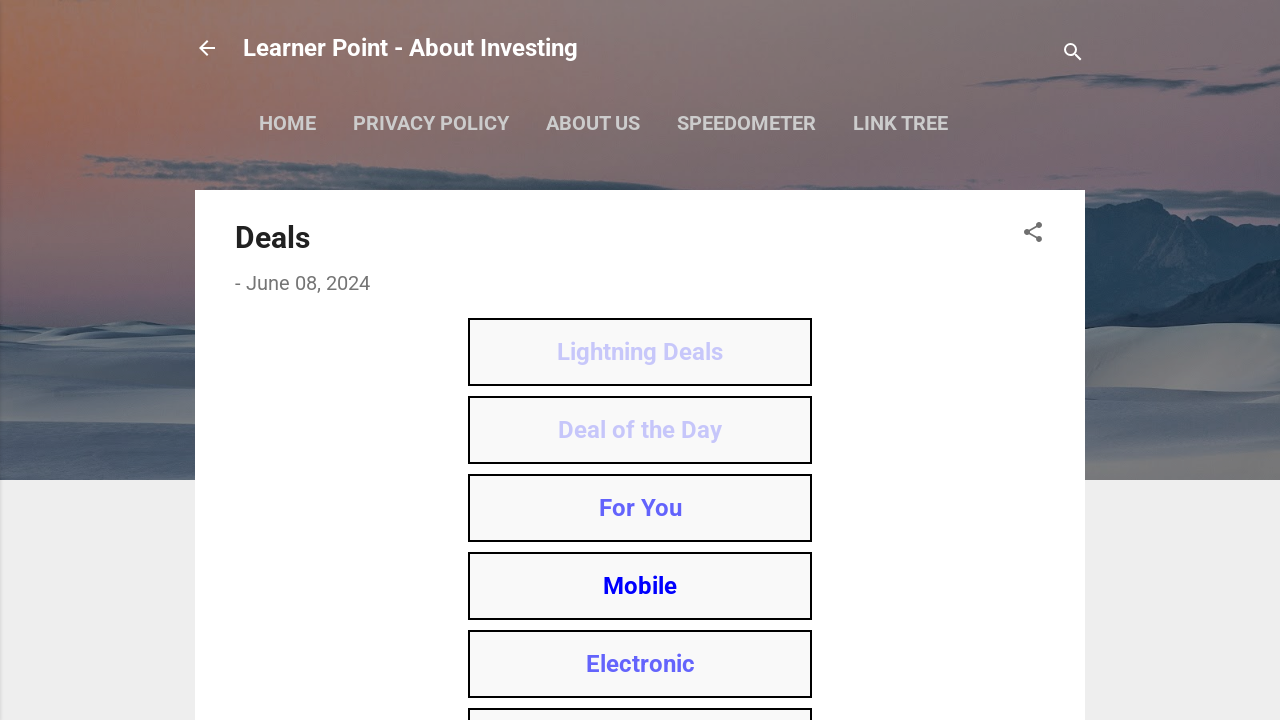

Waited 3 seconds for potential new tab to open
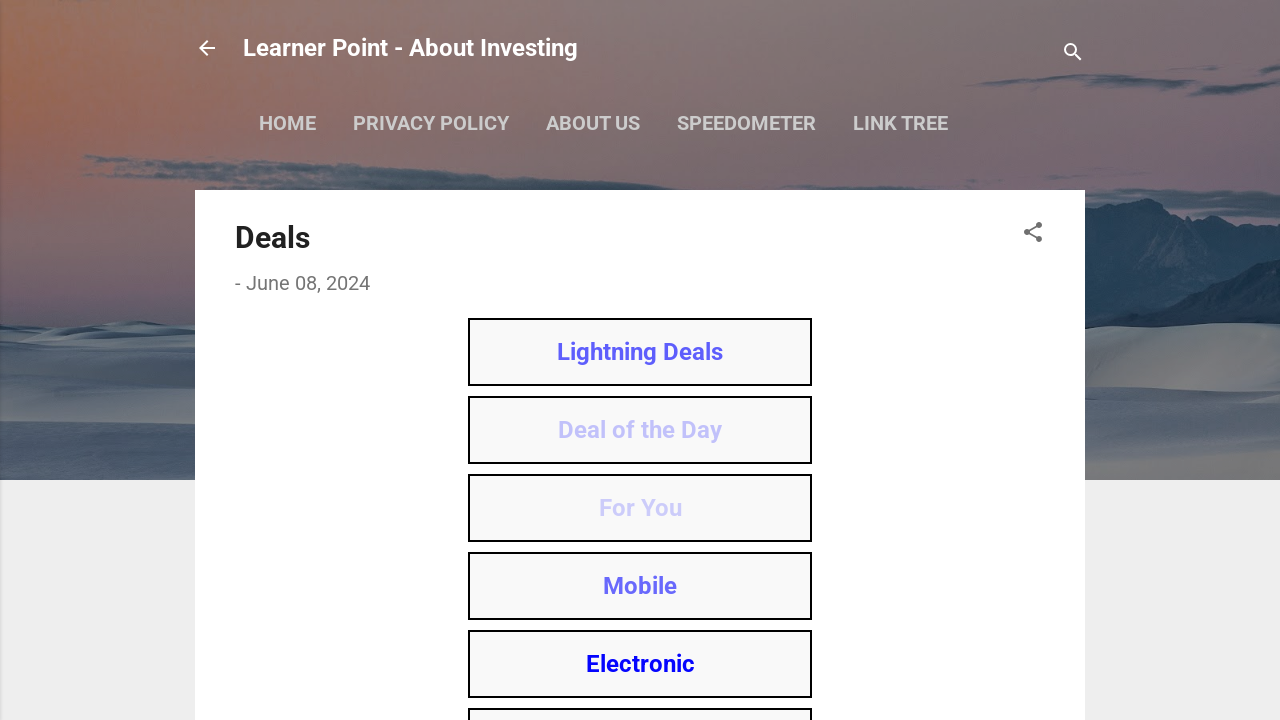

Retrieved pages from context (2 page(s) open)
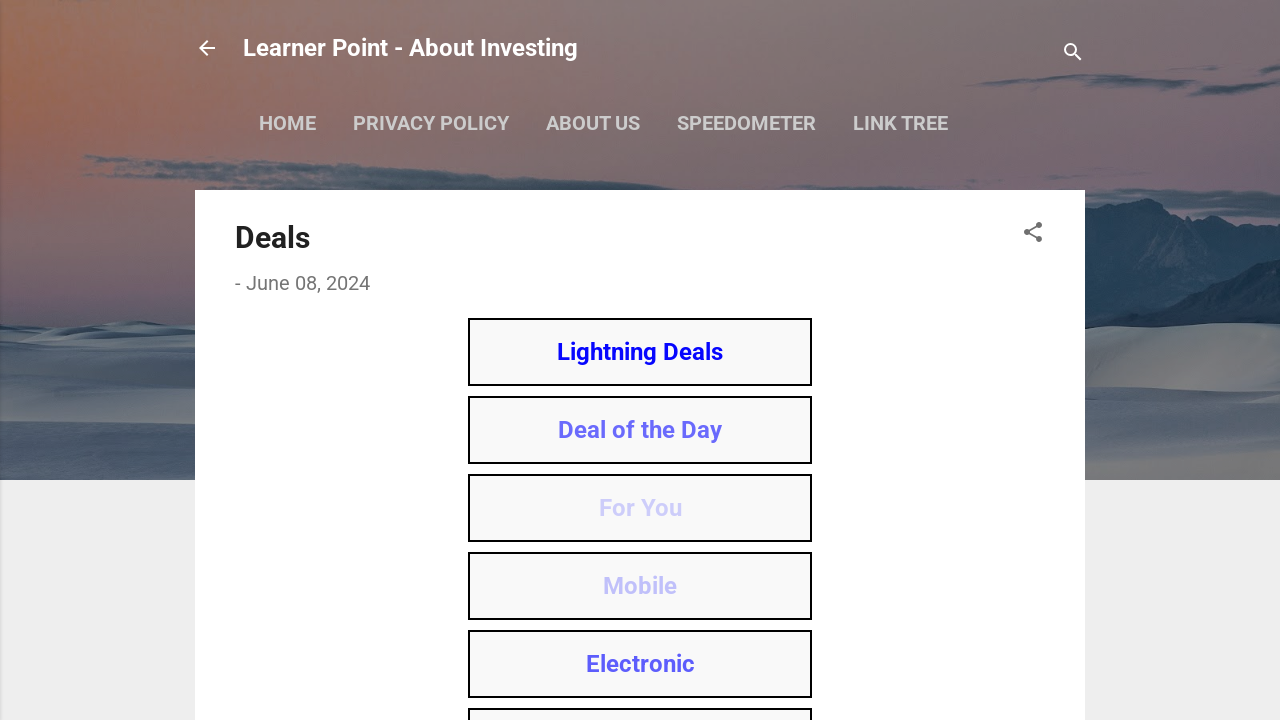

Closed extra tab(s) and returned to original page
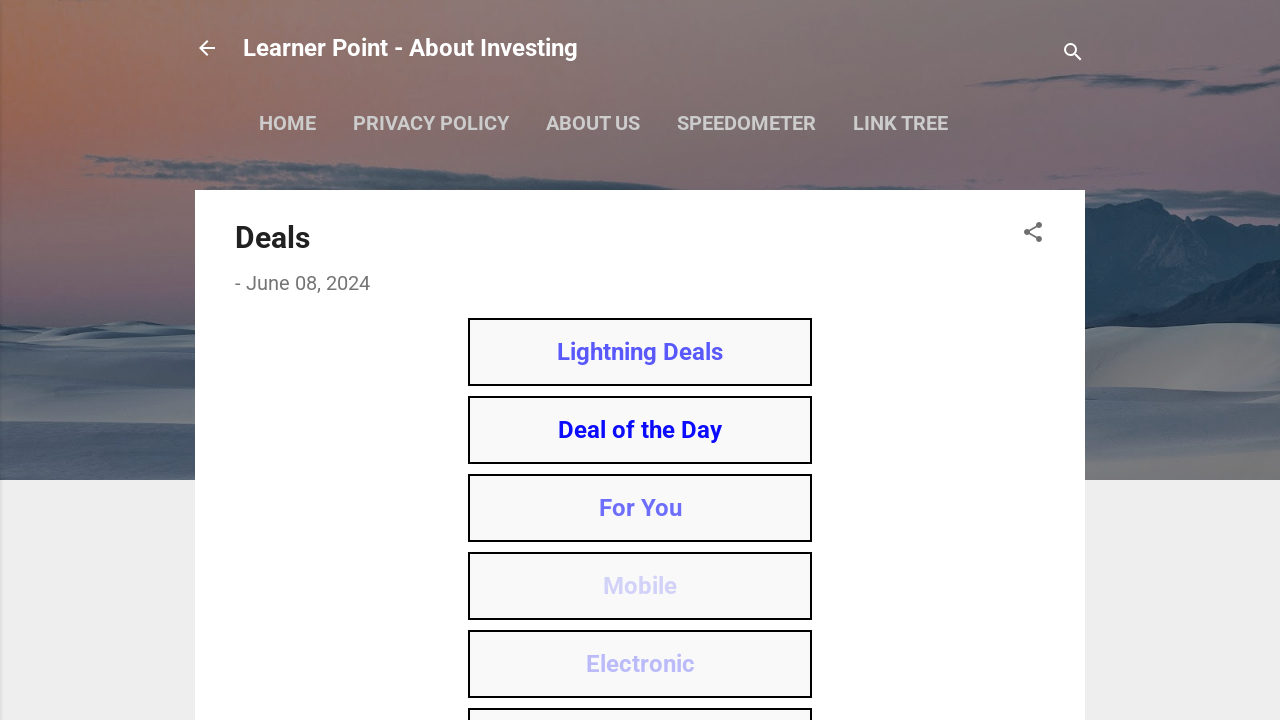

Waited 2 seconds before next click
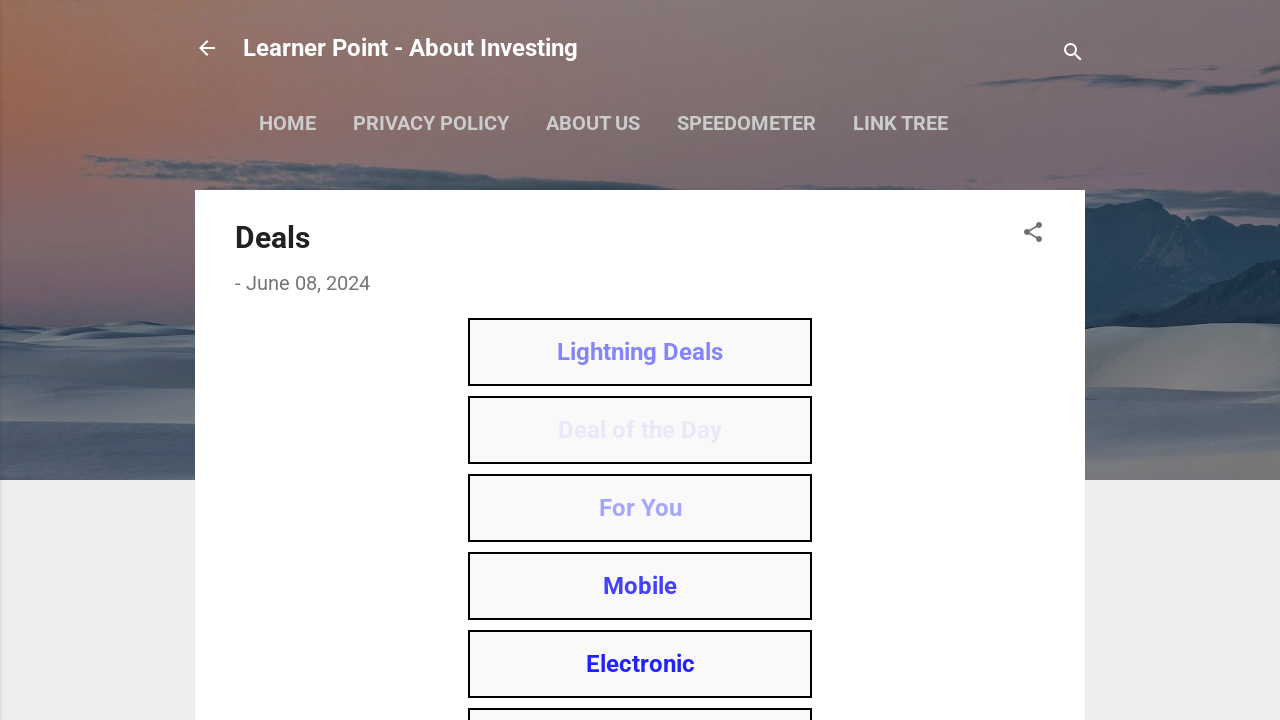

Clicked table of contents link #5 at (640, 664) on //*[@id='post-toc']/div[5]/a
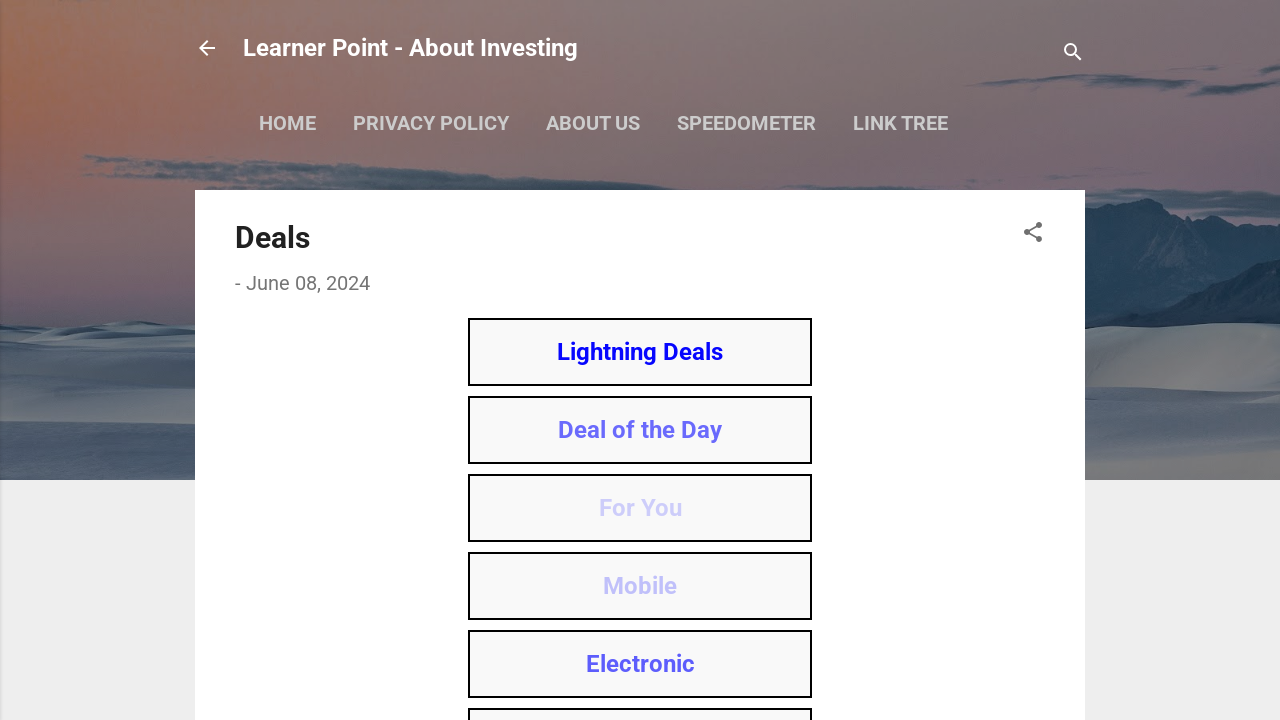

Waited 3 seconds for potential new tab to open
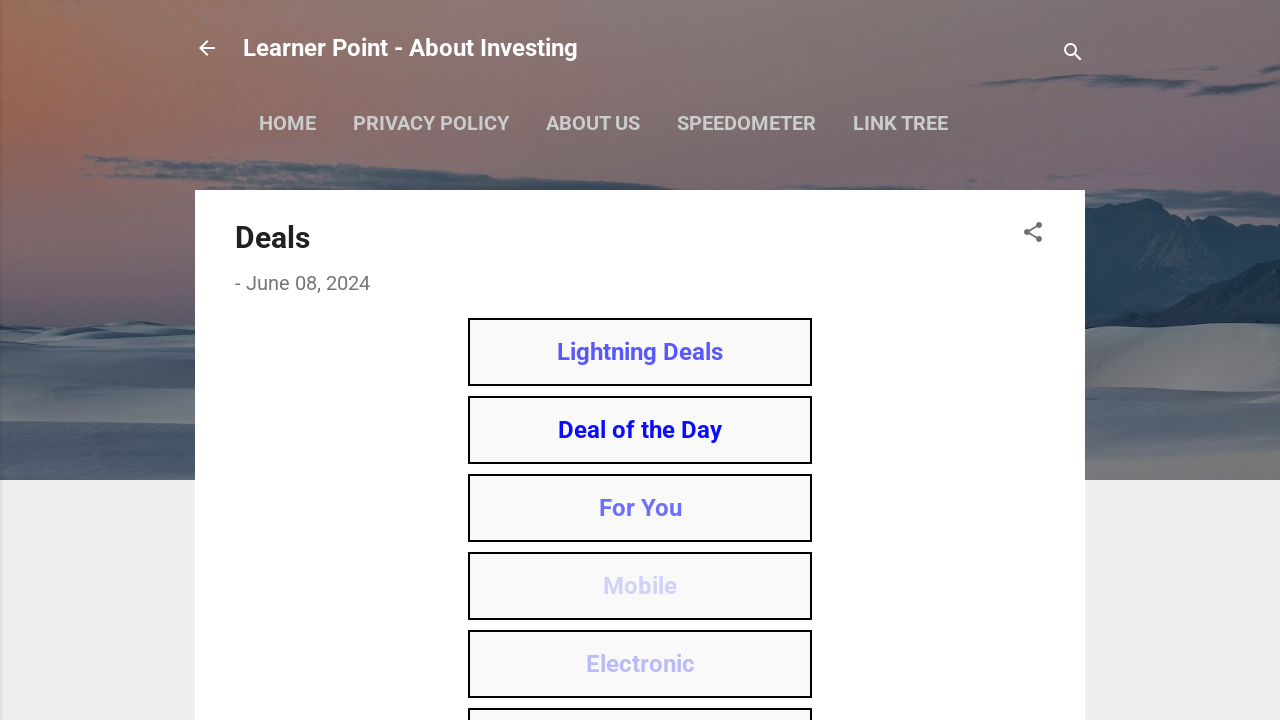

Retrieved pages from context (2 page(s) open)
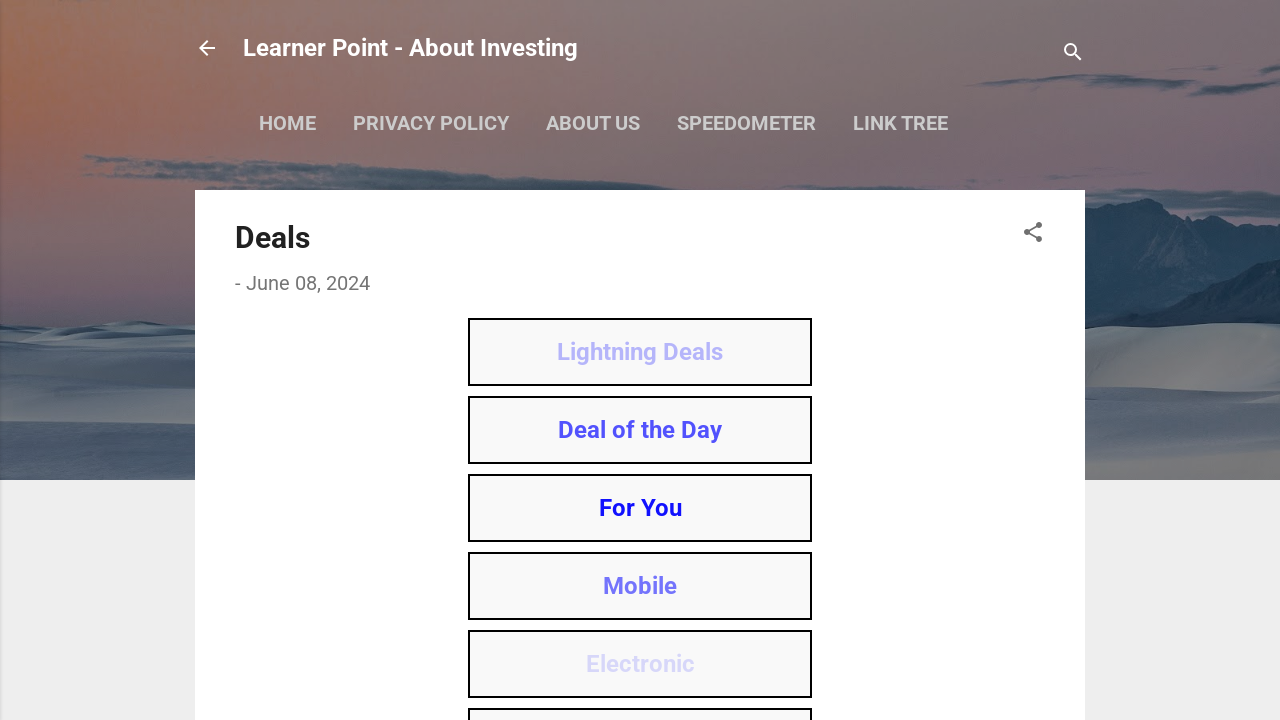

Closed extra tab(s) and returned to original page
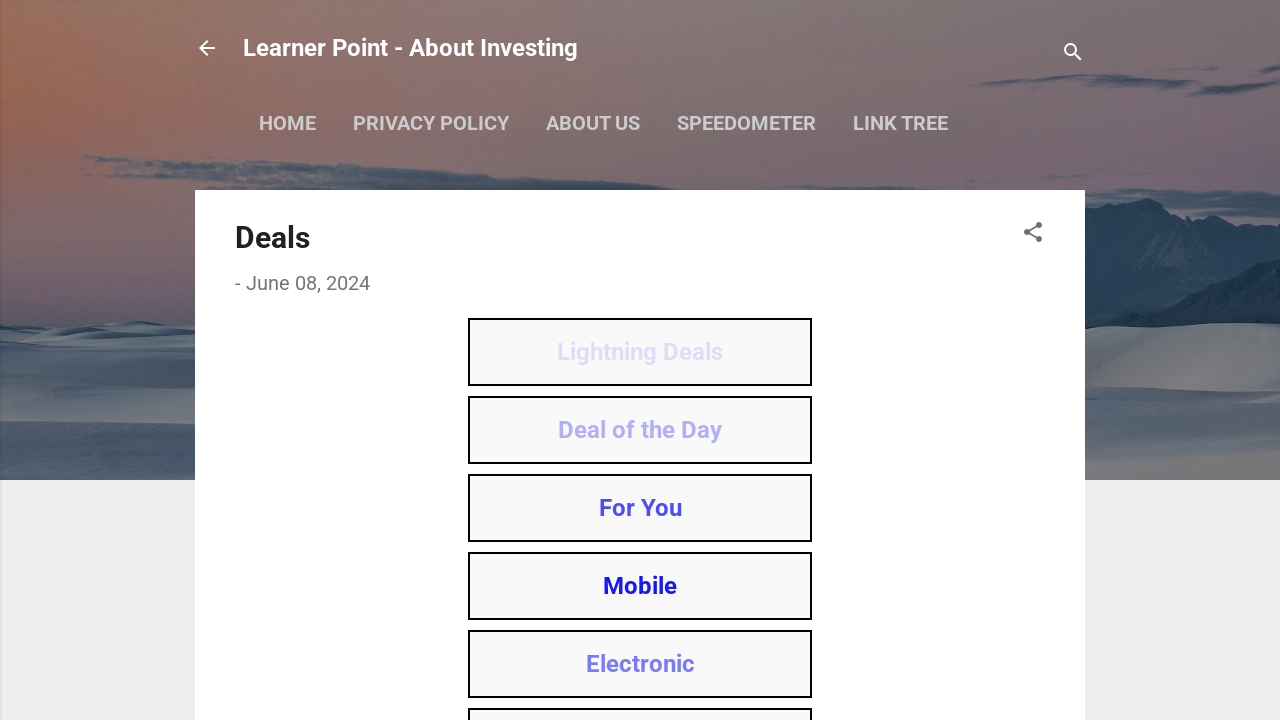

Waited 2 seconds before next click
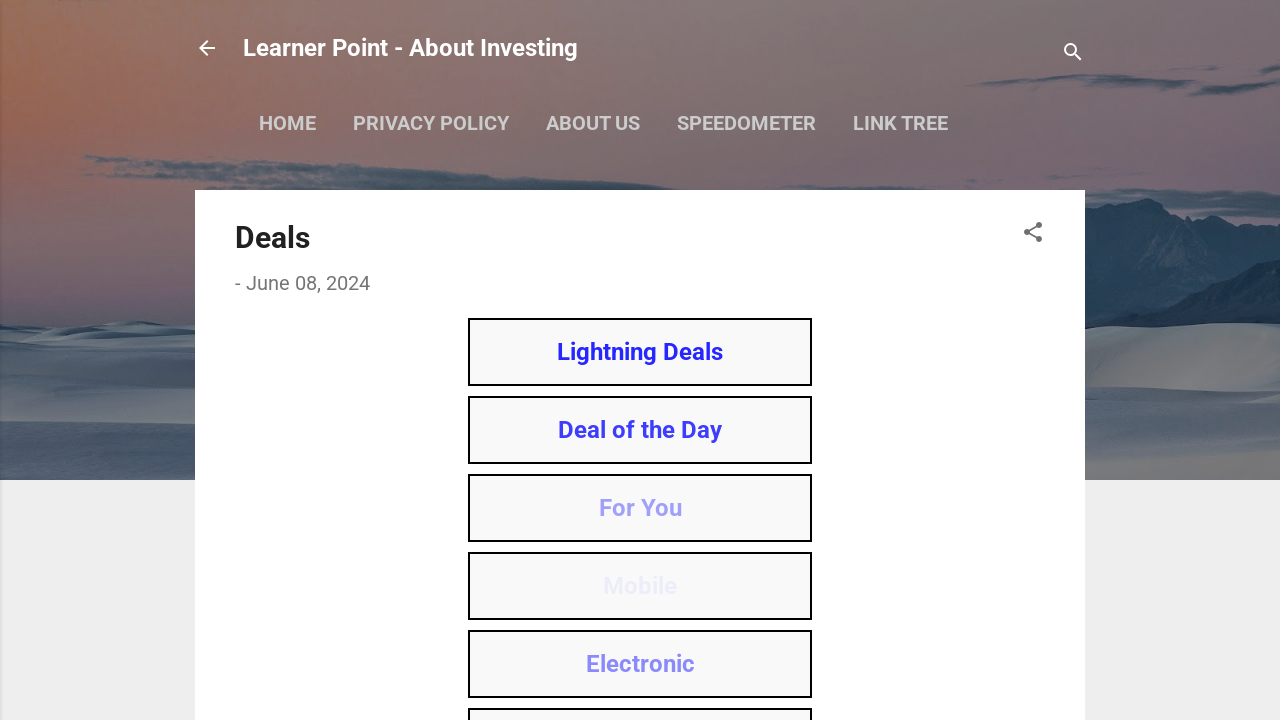

Clicked table of contents link #6 at (640, 360) on //*[@id='post-toc']/div[6]/a
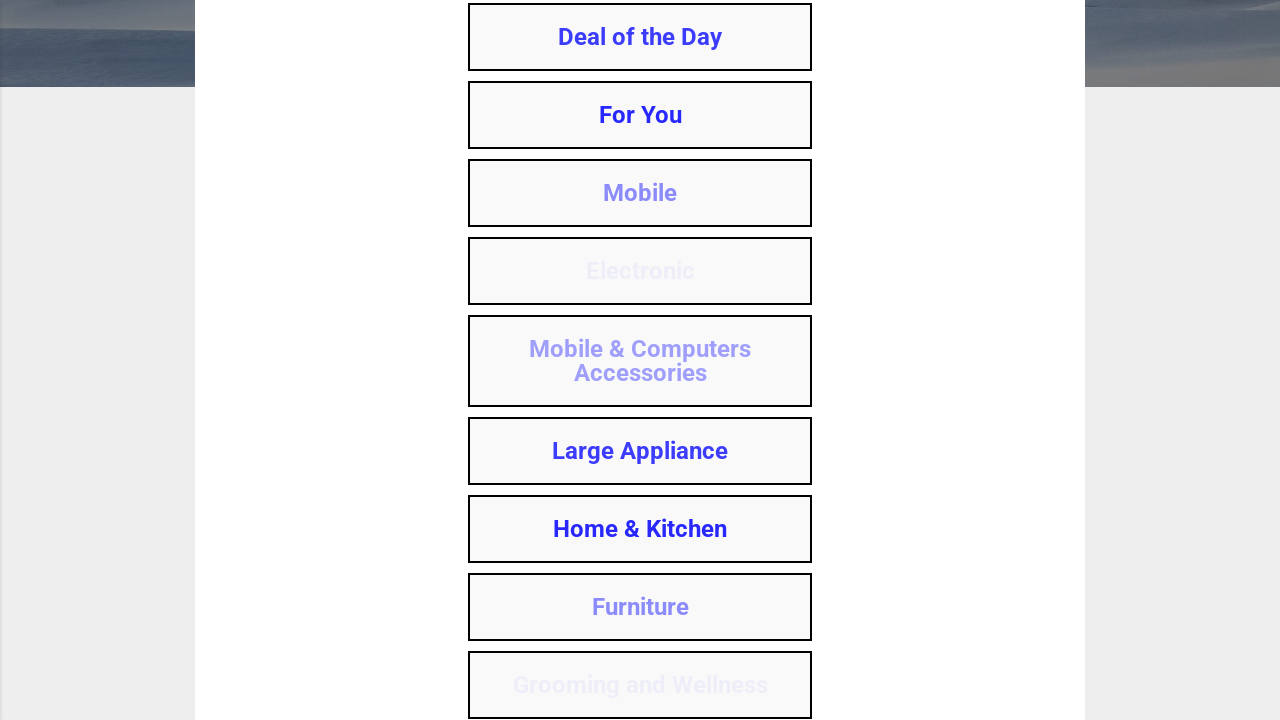

Waited 3 seconds for potential new tab to open
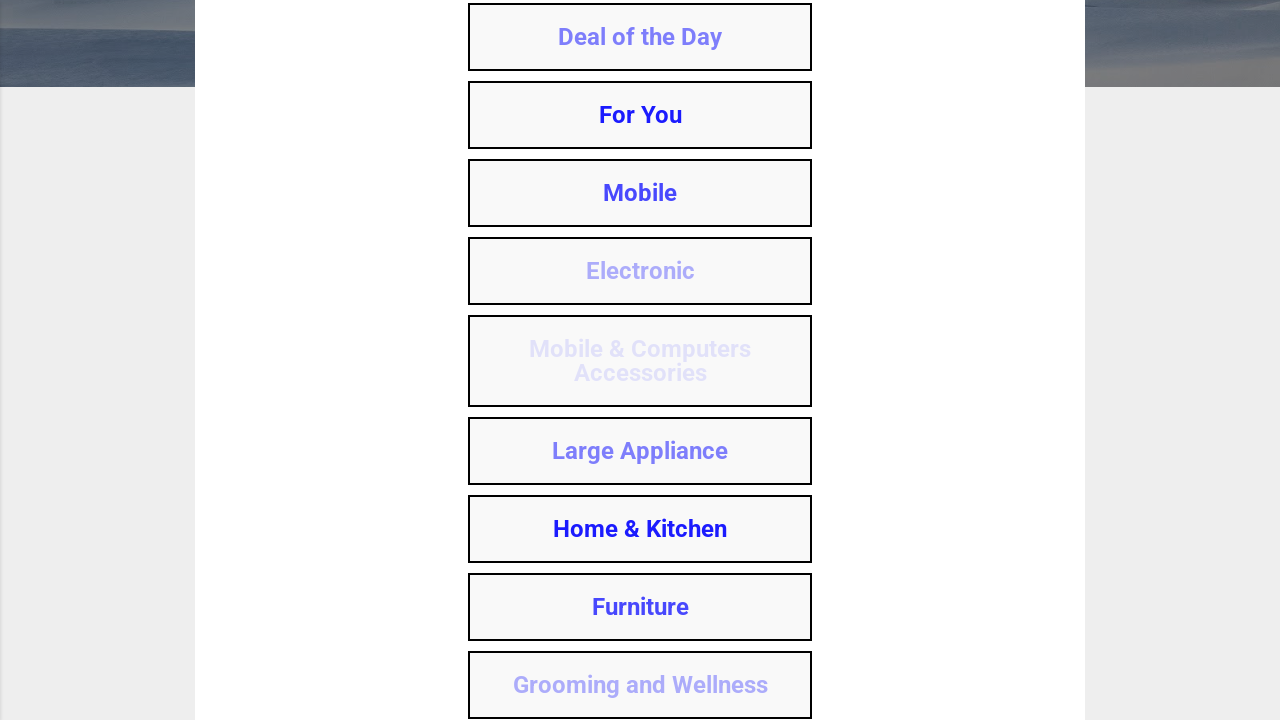

Retrieved pages from context (2 page(s) open)
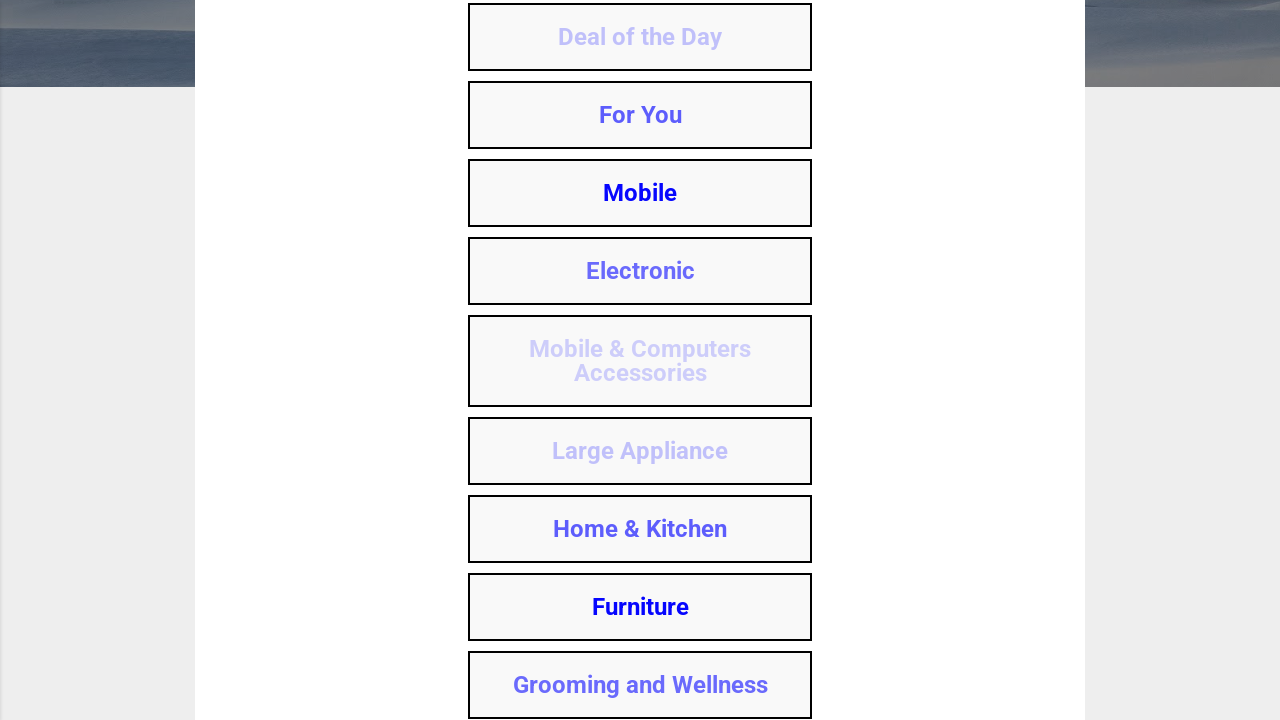

Closed extra tab(s) and returned to original page
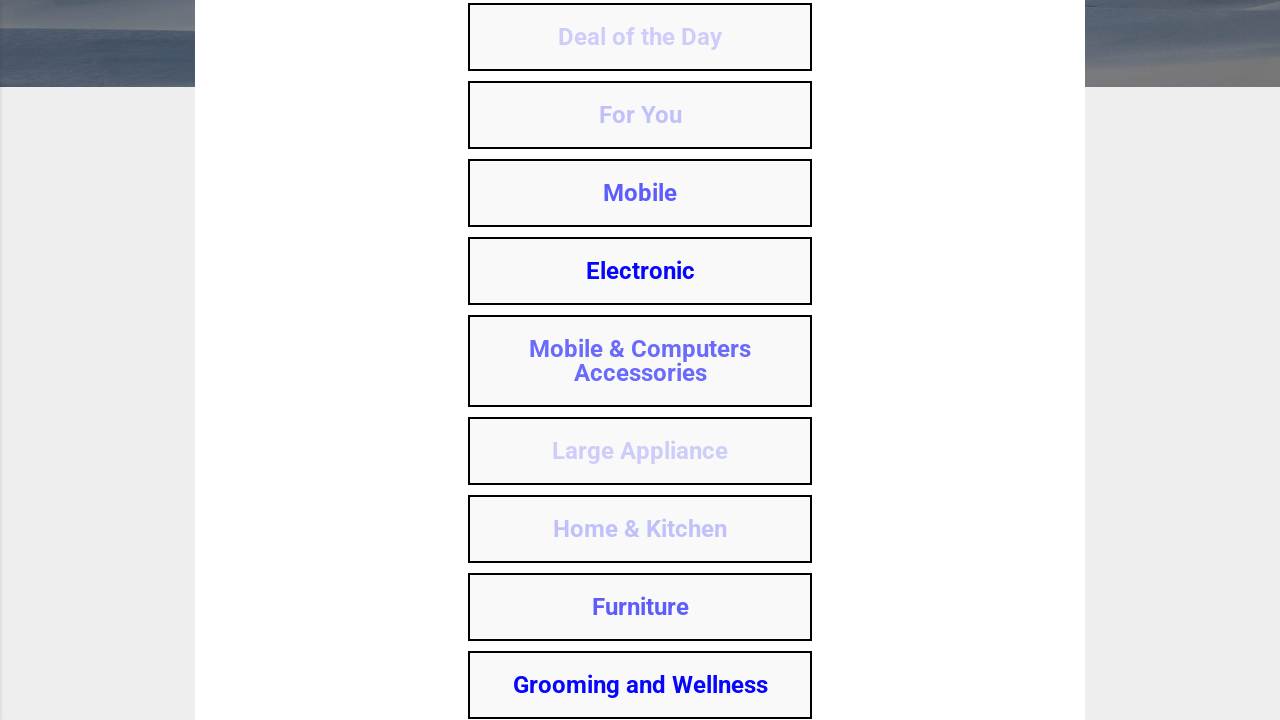

Waited 2 seconds before next click
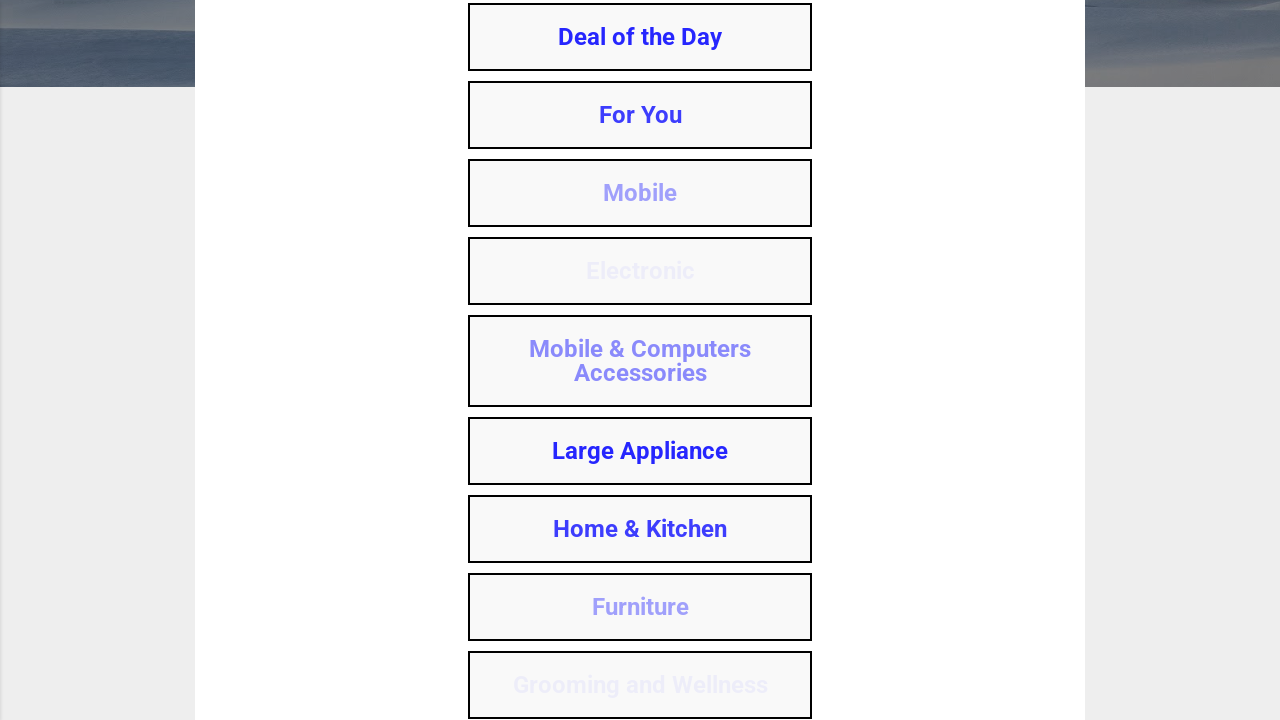

Clicked table of contents link #7 at (640, 450) on //*[@id='post-toc']/div[7]/a
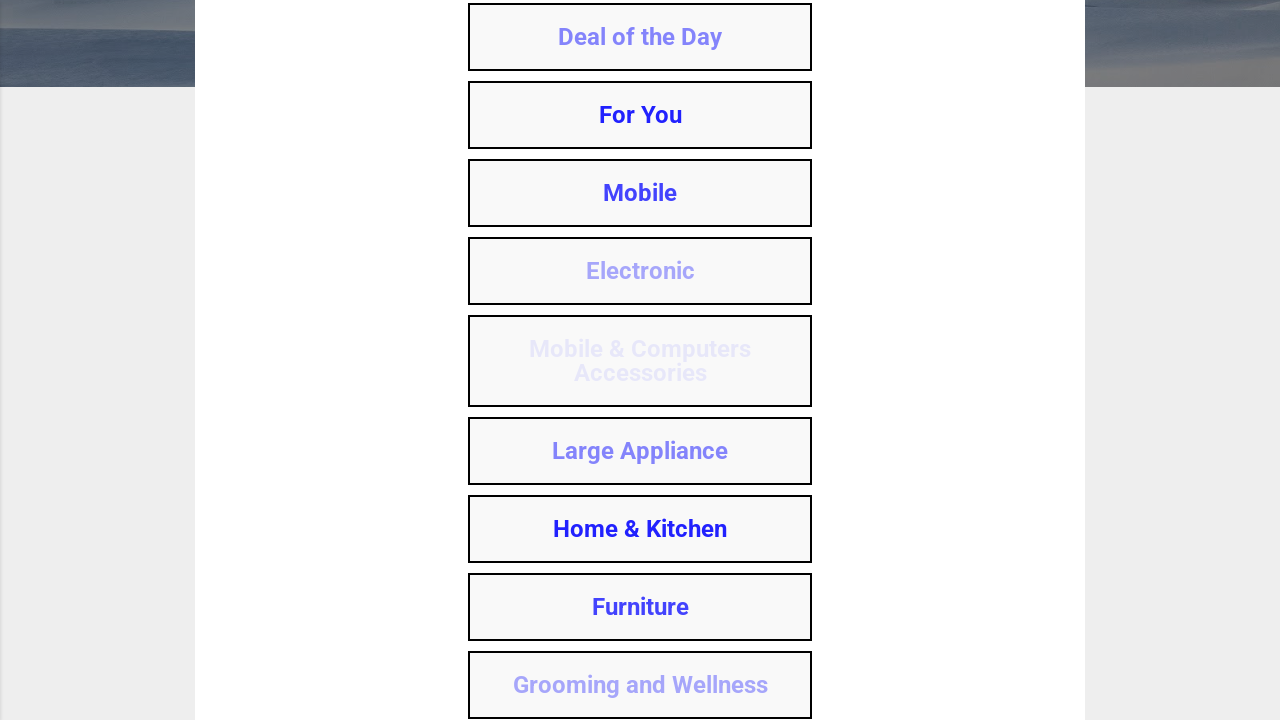

Waited 3 seconds for potential new tab to open
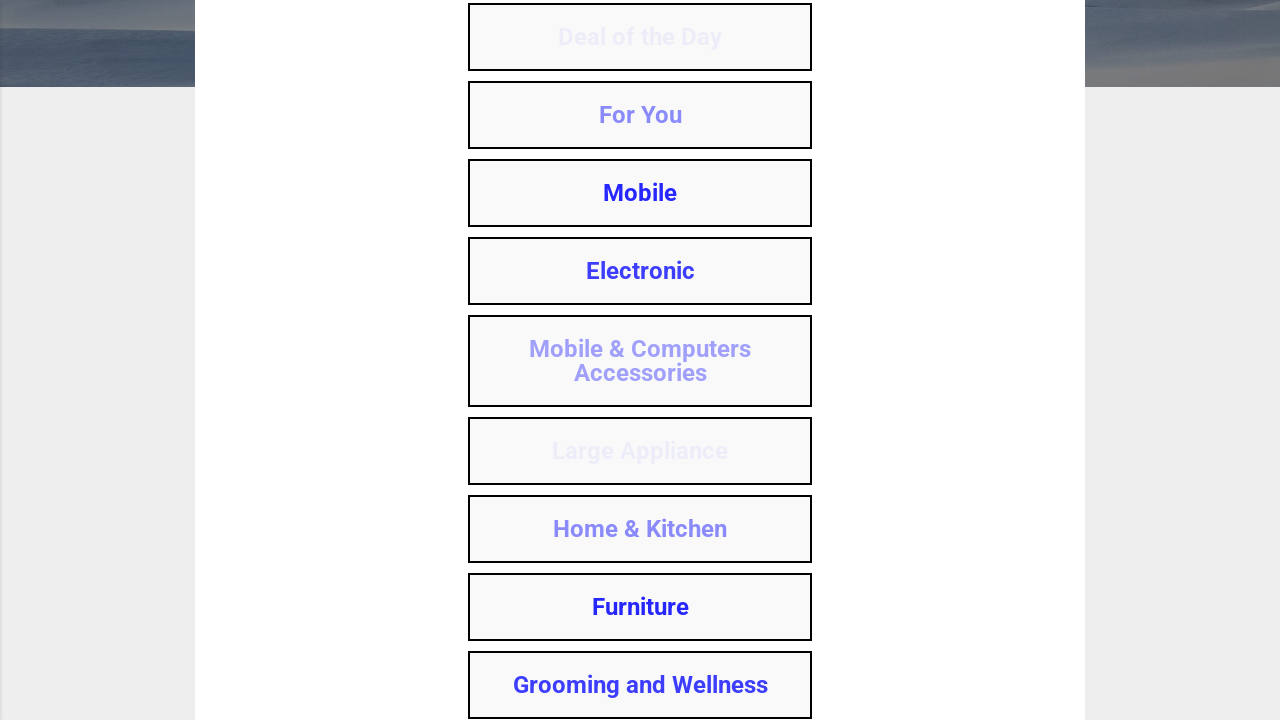

Retrieved pages from context (2 page(s) open)
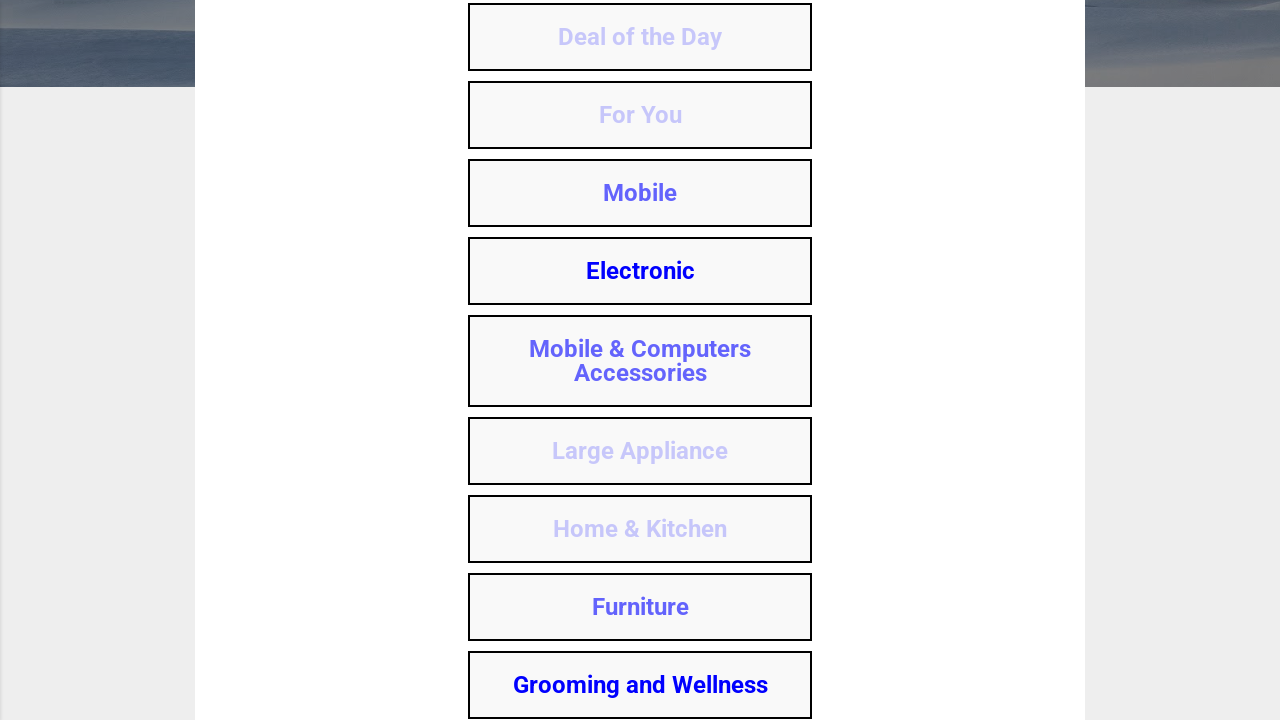

Closed extra tab(s) and returned to original page
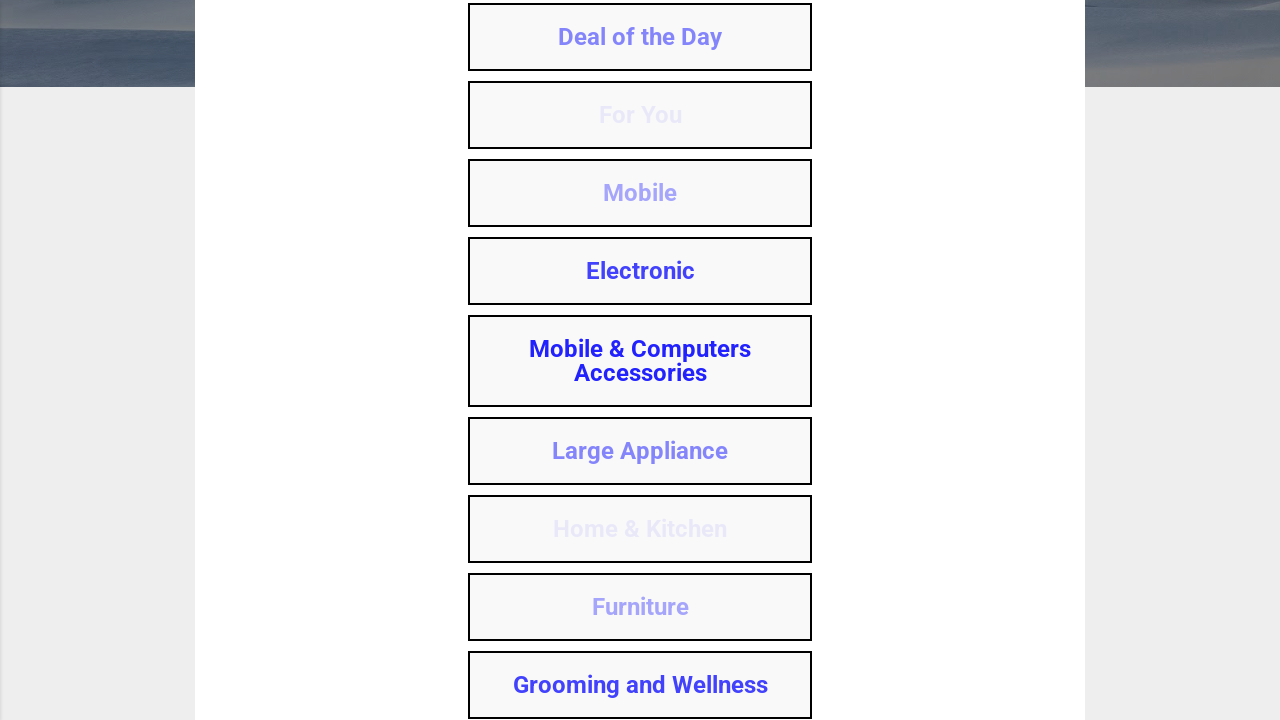

Waited 2 seconds before next click
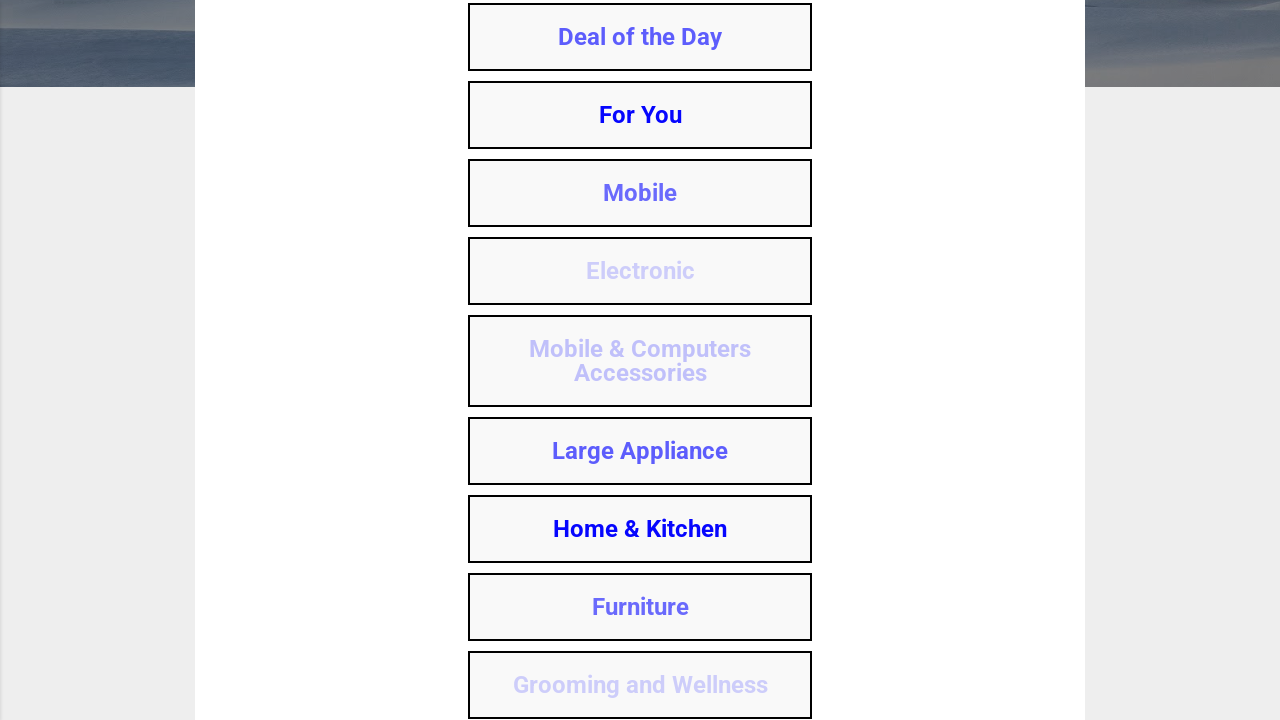

Clicked table of contents link #8 at (640, 528) on //*[@id='post-toc']/div[8]/a
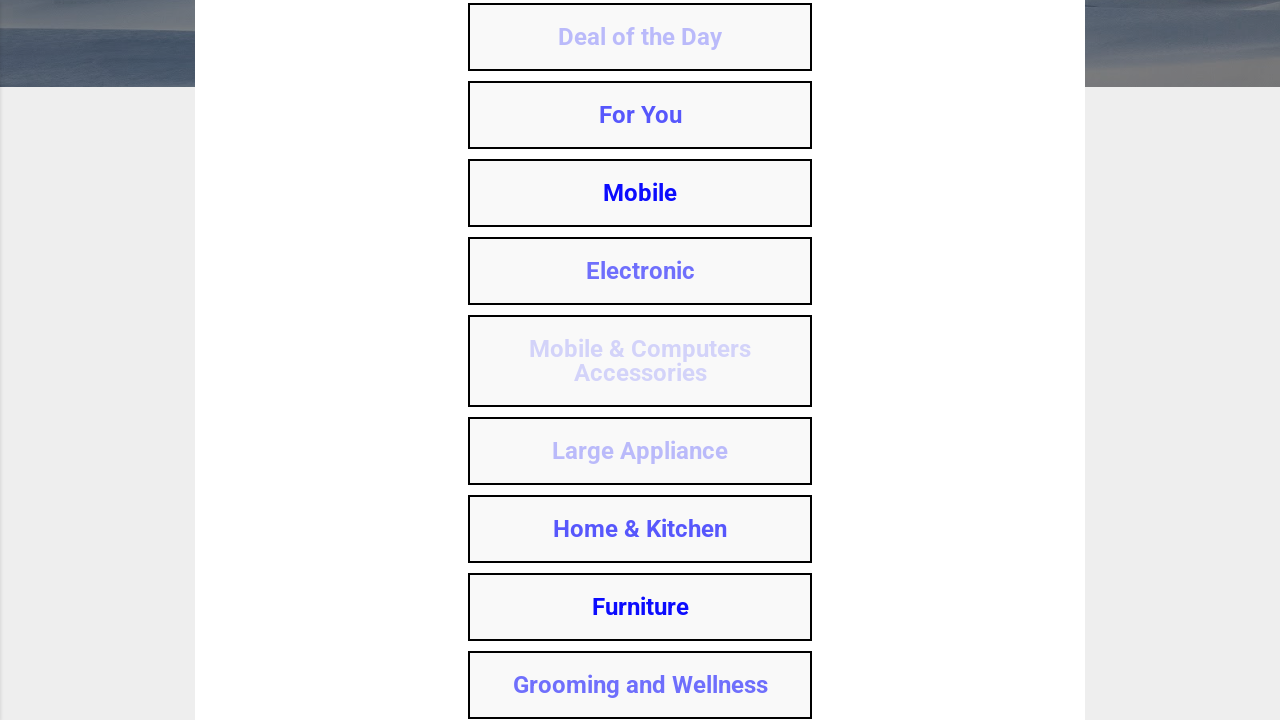

Waited 3 seconds for potential new tab to open
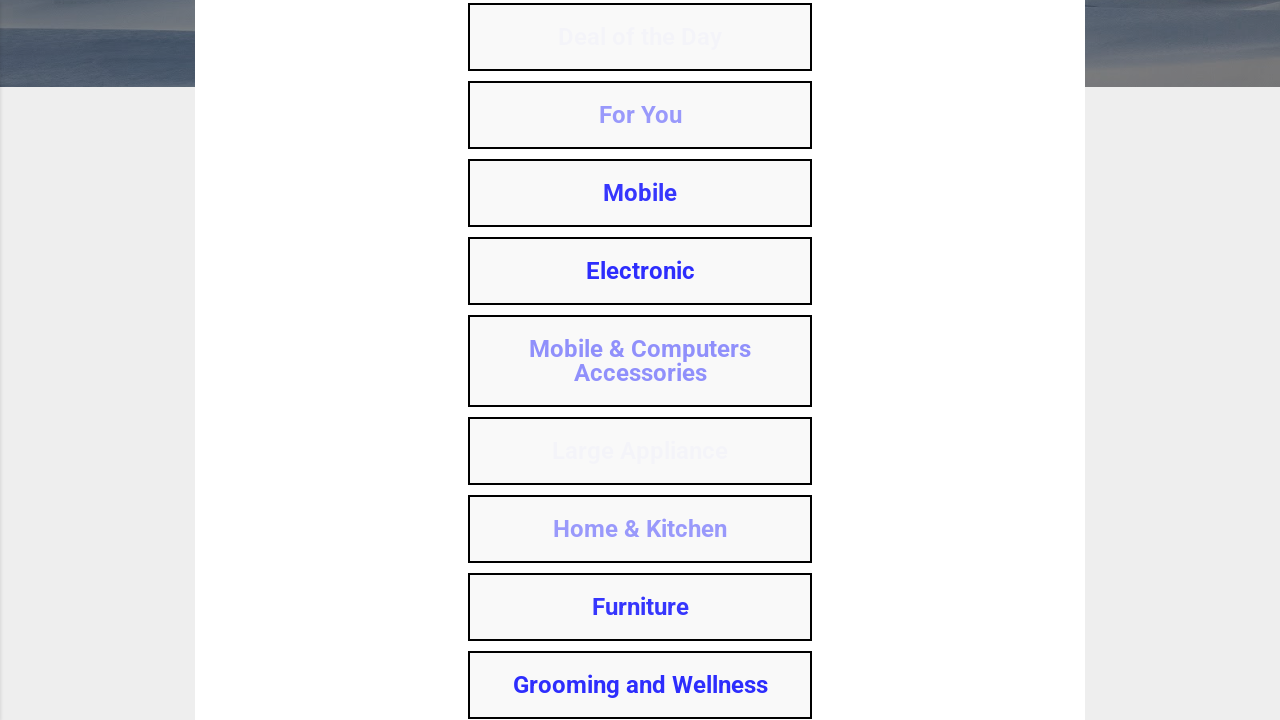

Retrieved pages from context (2 page(s) open)
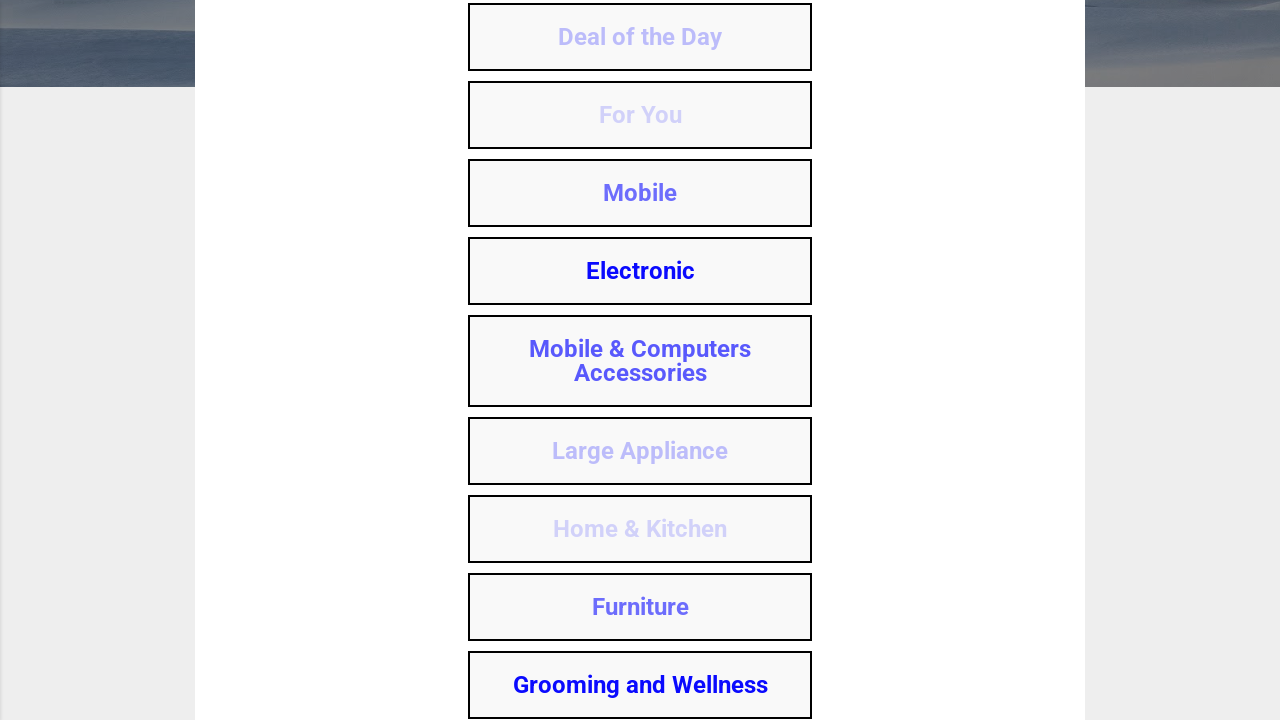

Closed extra tab(s) and returned to original page
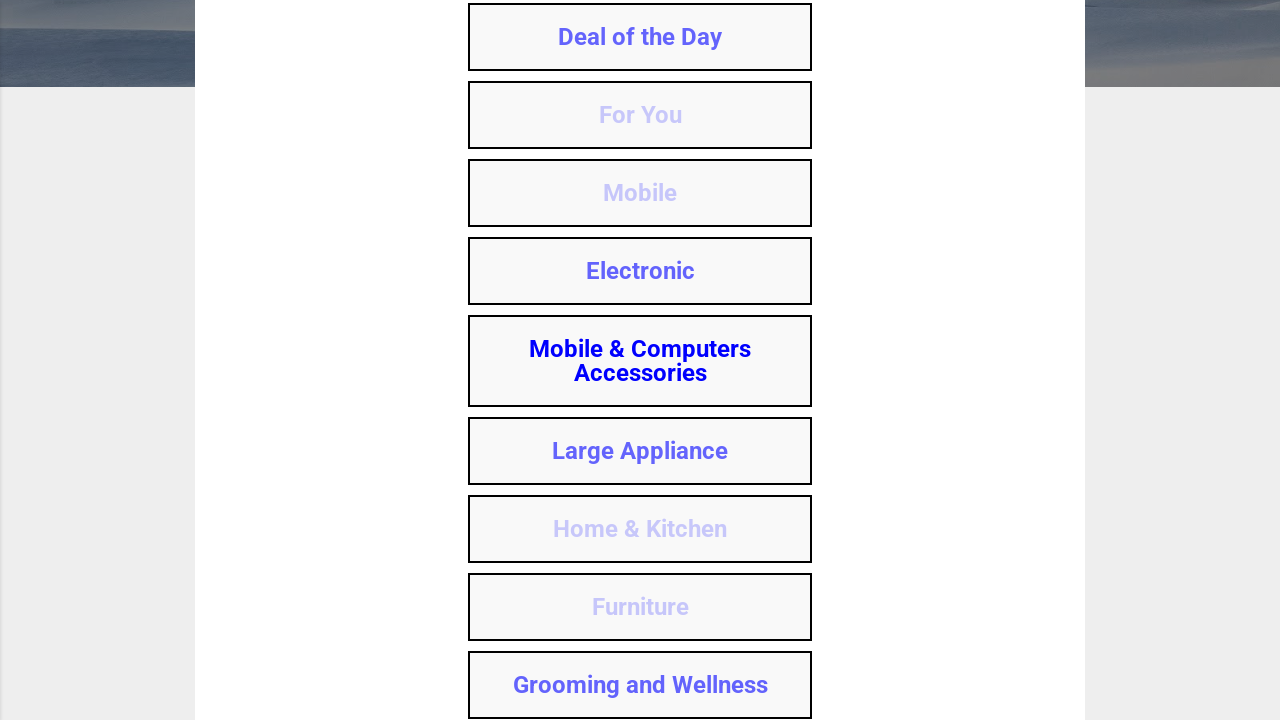

Waited 2 seconds before next click
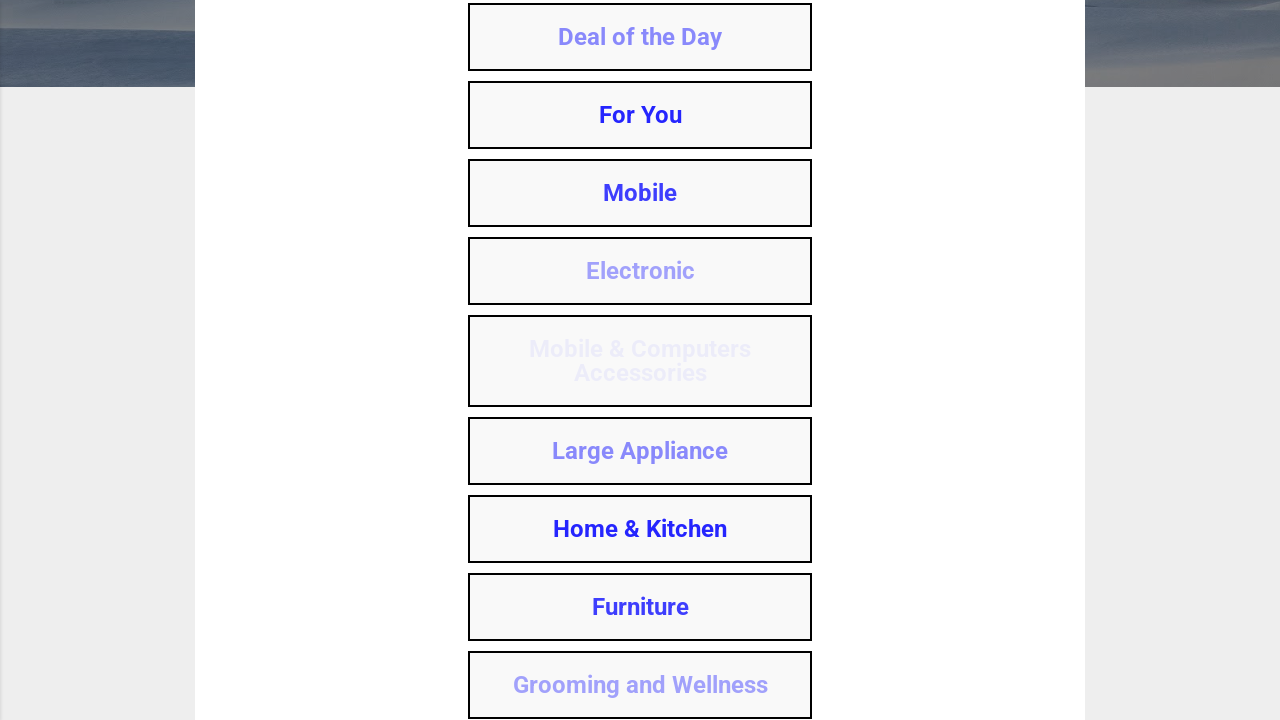

Clicked table of contents link #9 at (640, 606) on //*[@id='post-toc']/div[9]/a
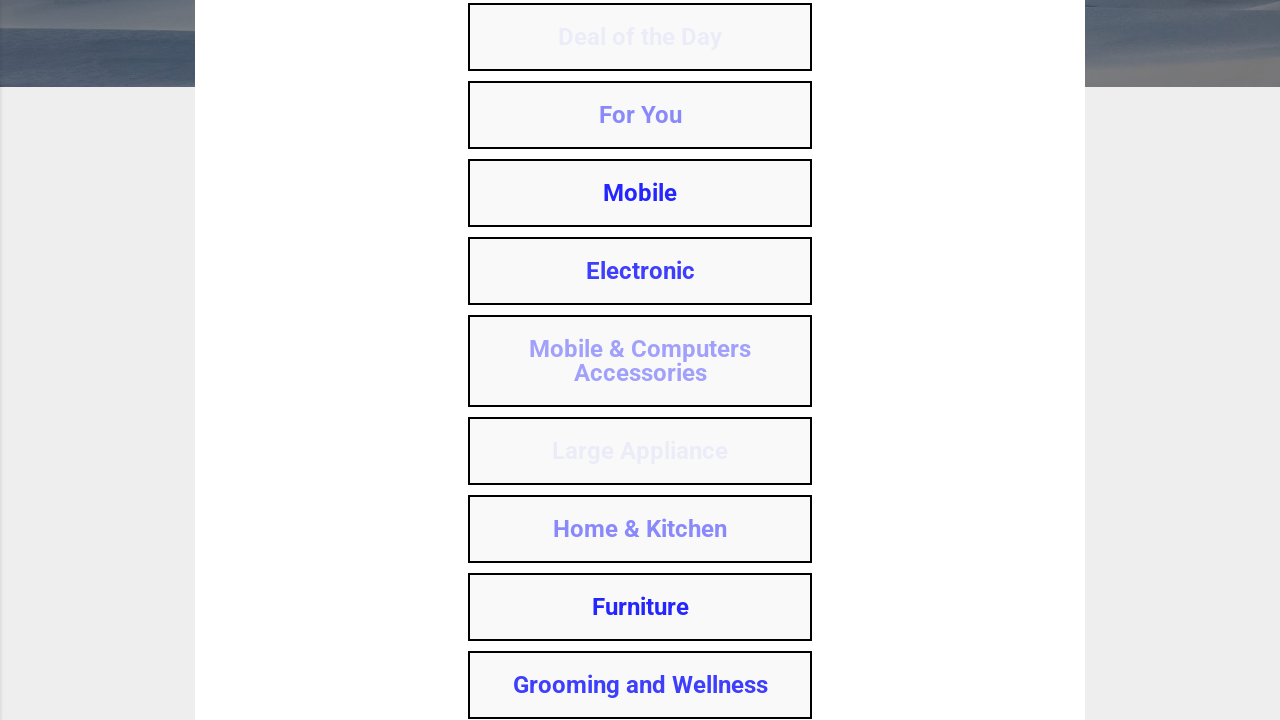

Waited 3 seconds for potential new tab to open
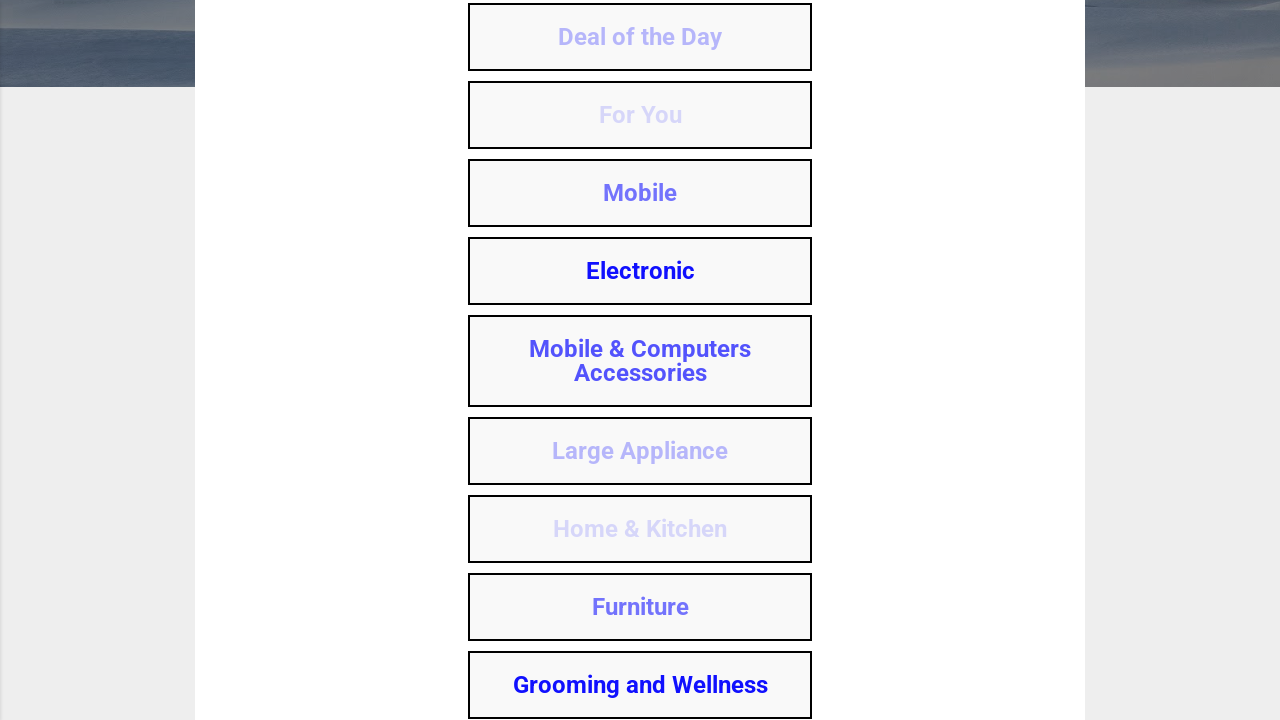

Retrieved pages from context (2 page(s) open)
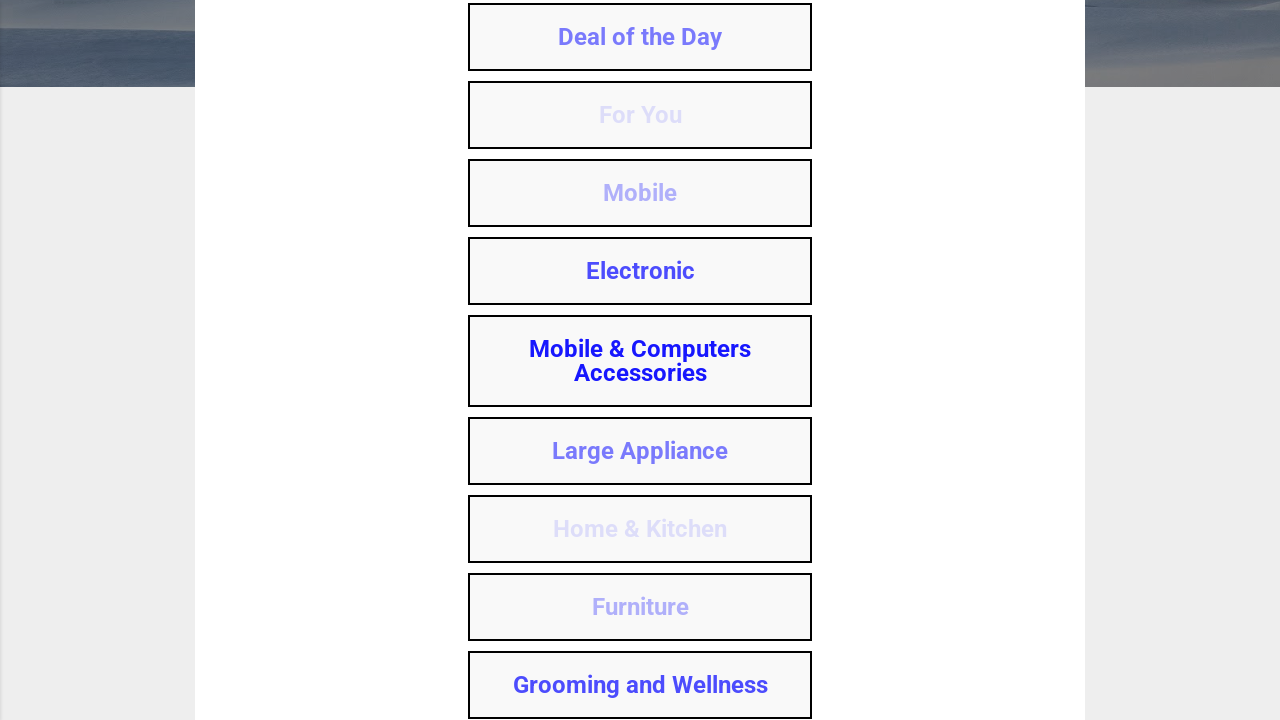

Closed extra tab(s) and returned to original page
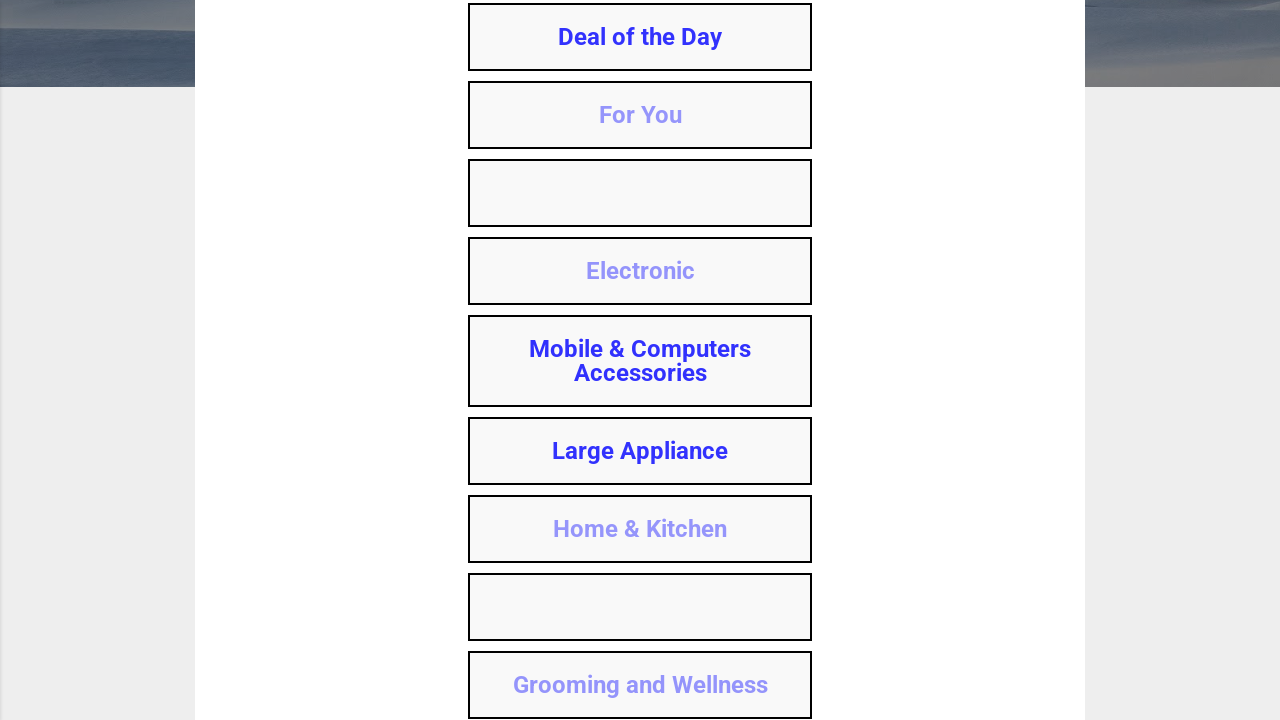

Waited 2 seconds before next click
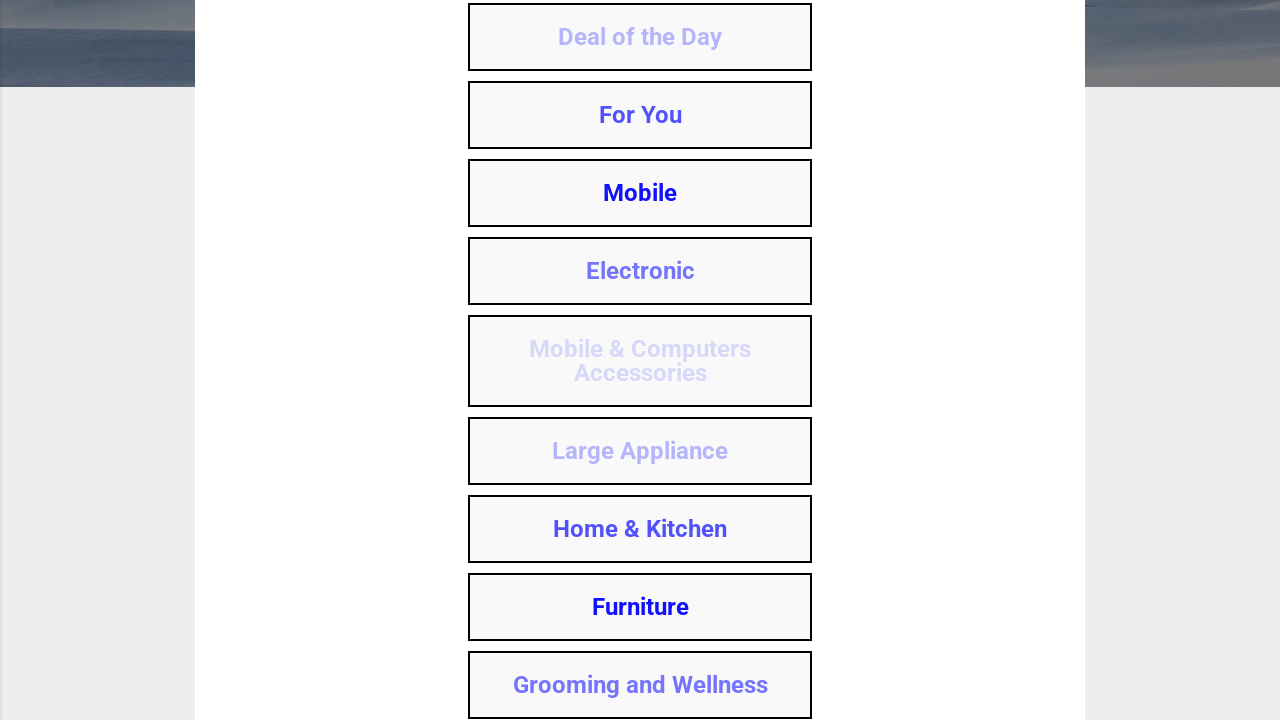

Clicked table of contents link #10 at (640, 684) on //*[@id='post-toc']/div[10]/a
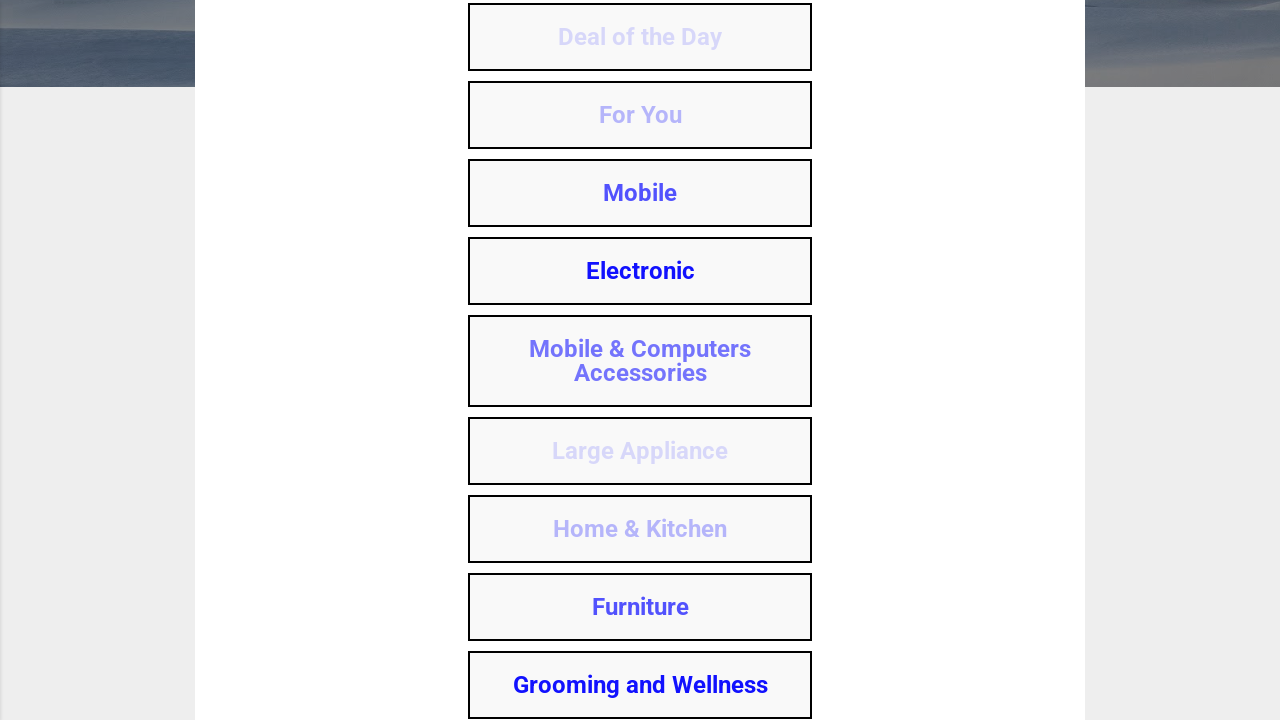

Waited 3 seconds for potential new tab to open
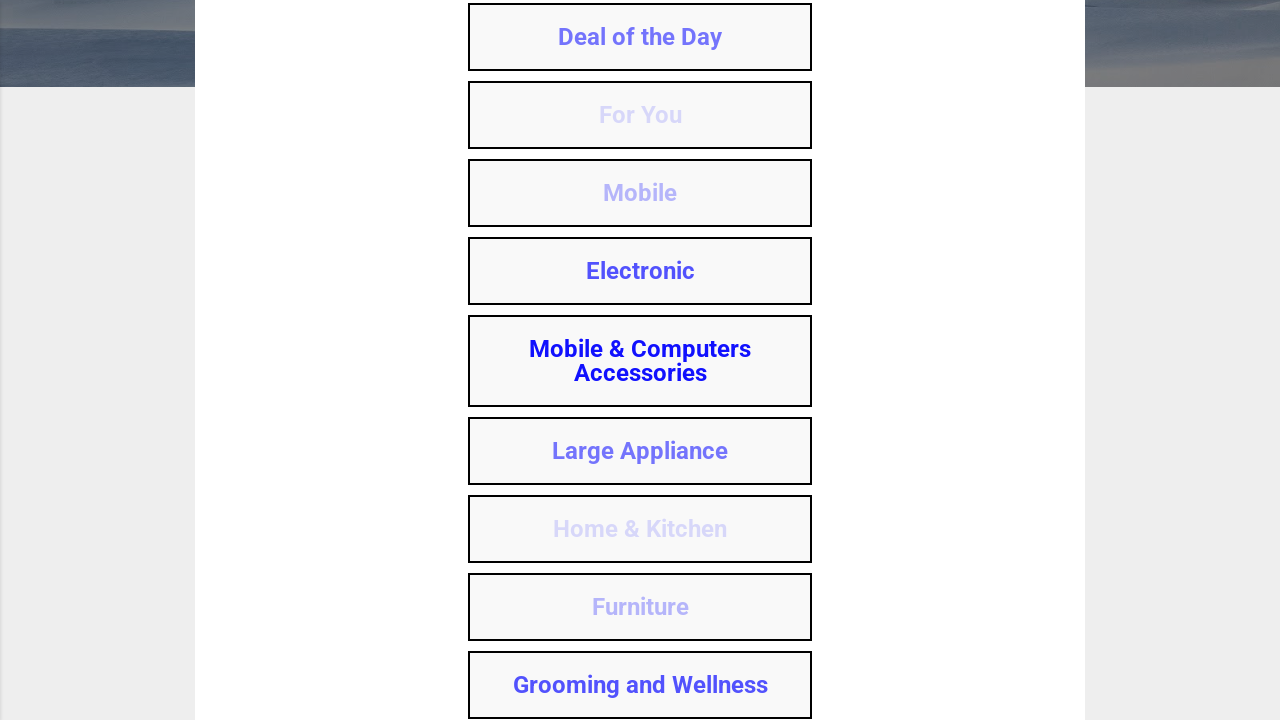

Retrieved pages from context (2 page(s) open)
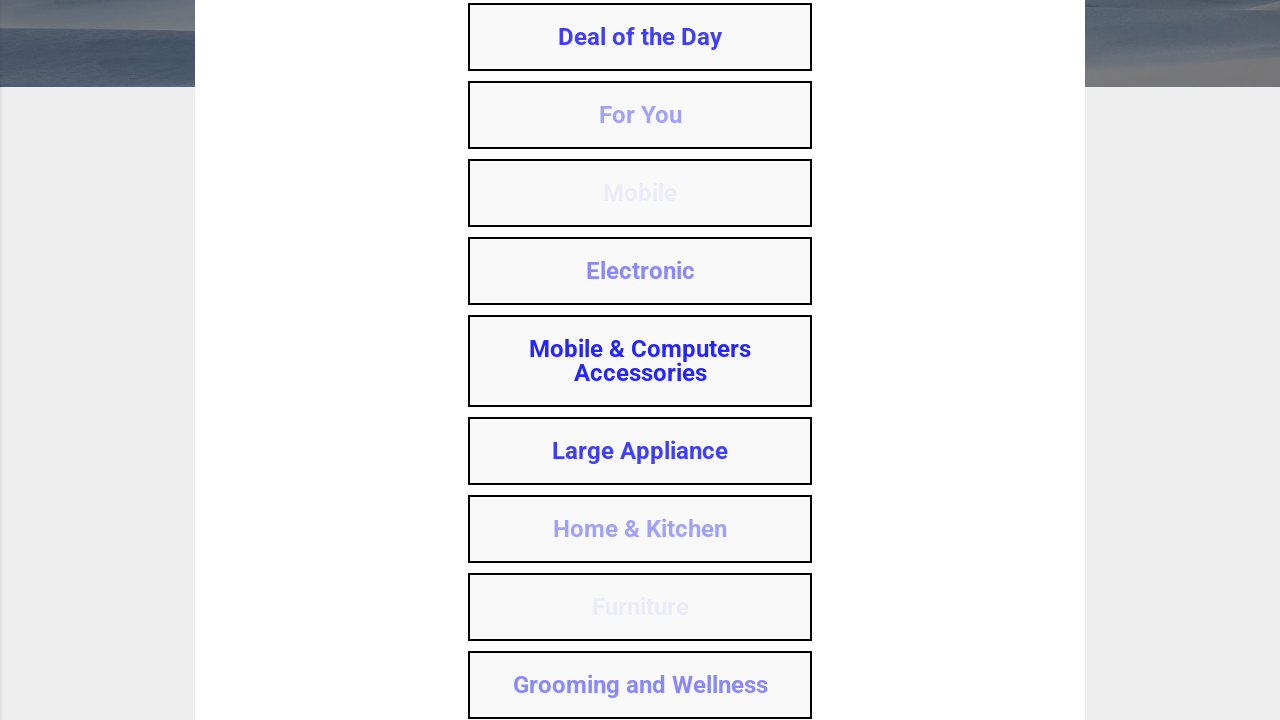

Closed extra tab(s) and returned to original page
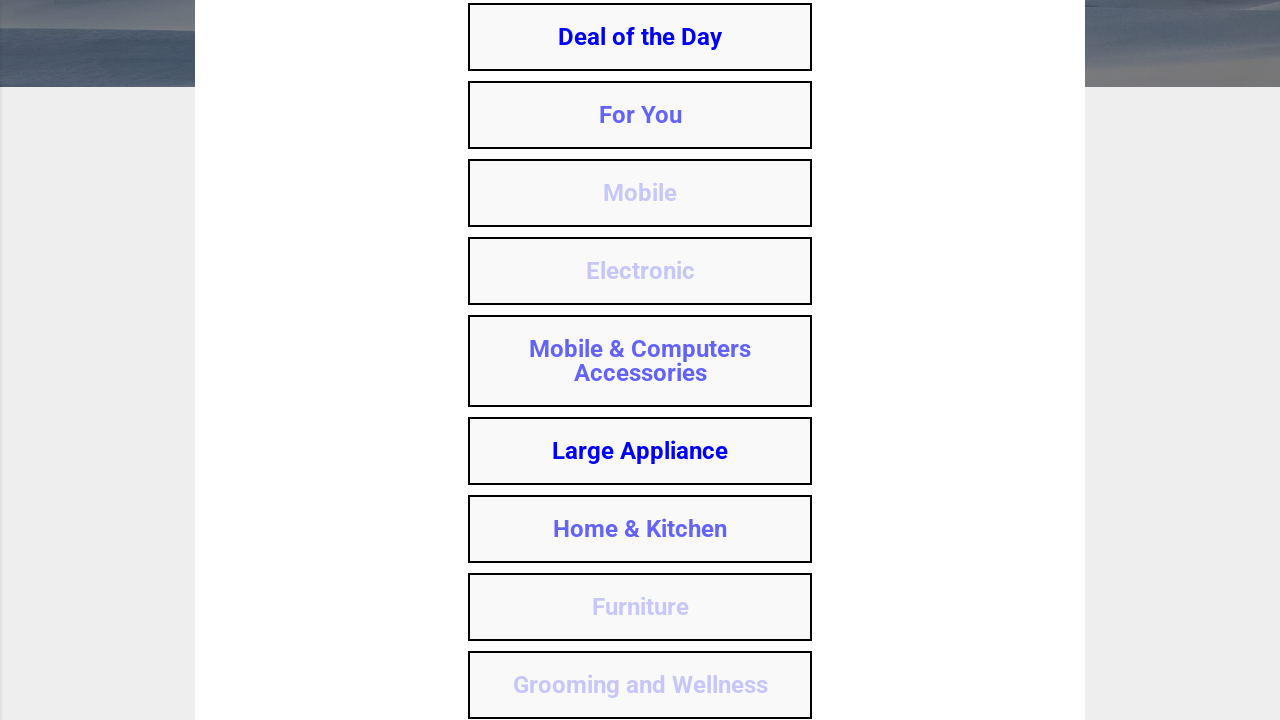

Waited 2 seconds before next click
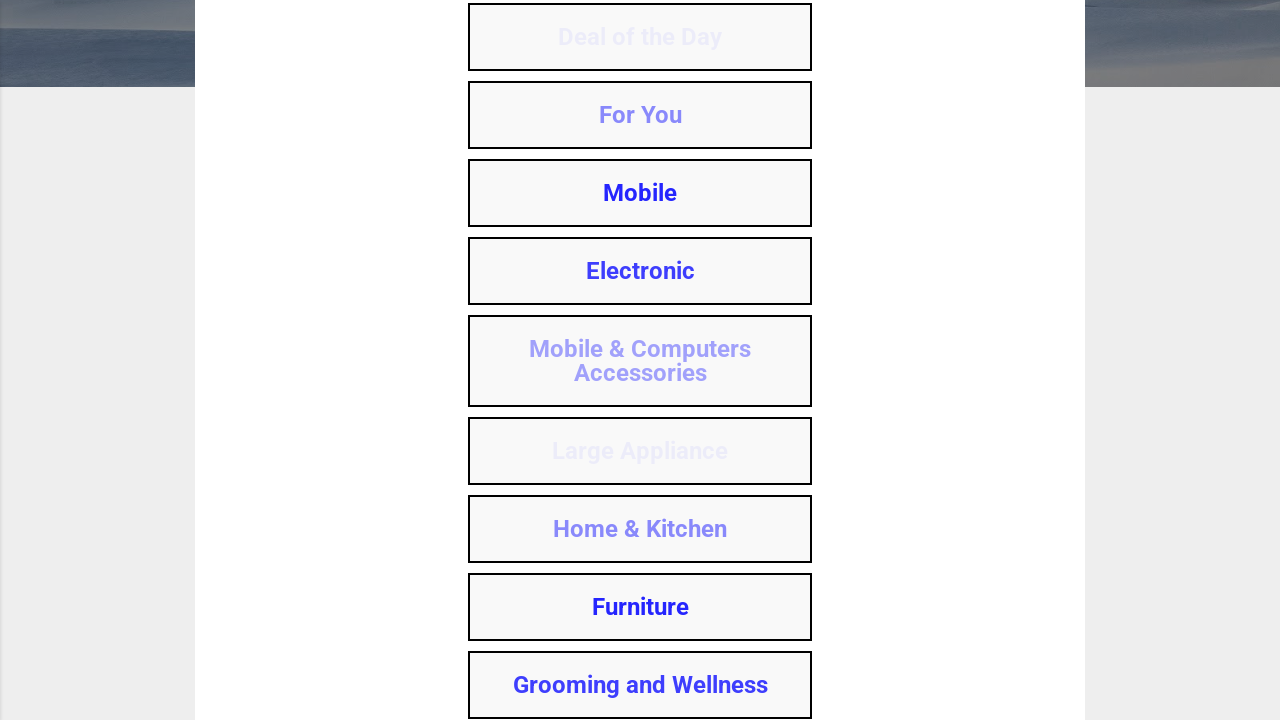

Clicked table of contents link #11 at (640, 360) on //*[@id='post-toc']/div[11]/a
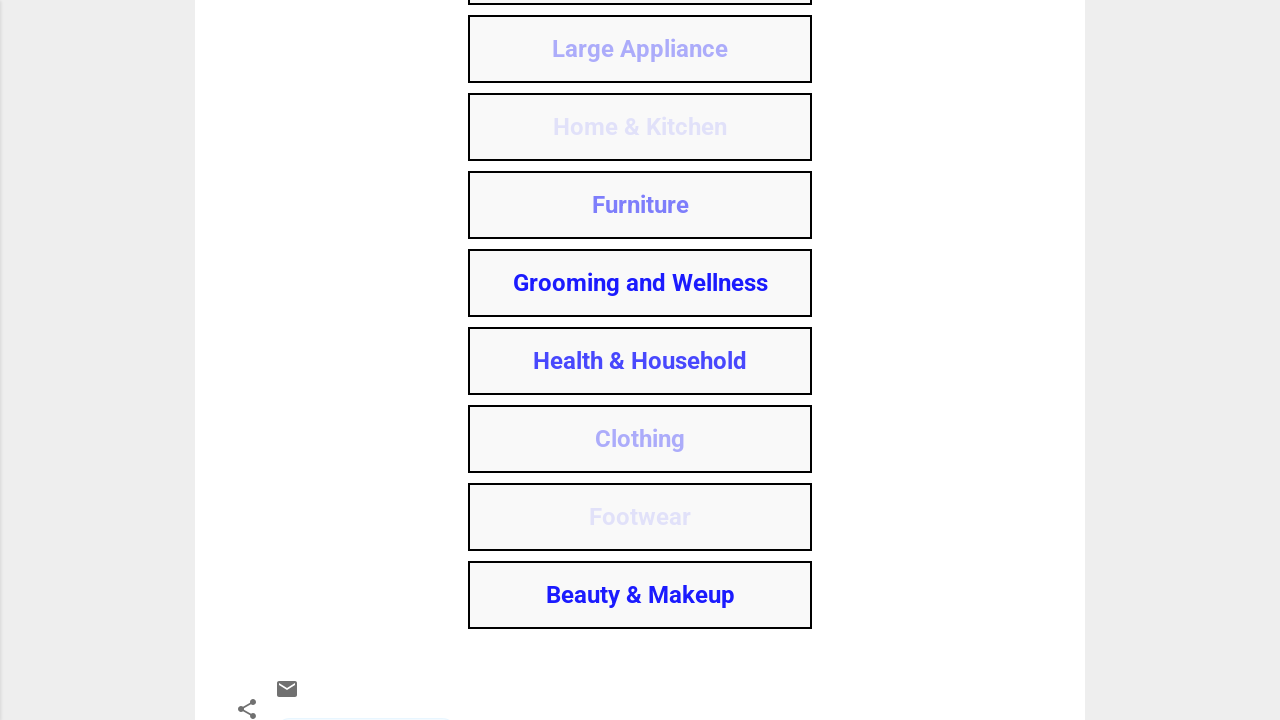

Waited 3 seconds for potential new tab to open
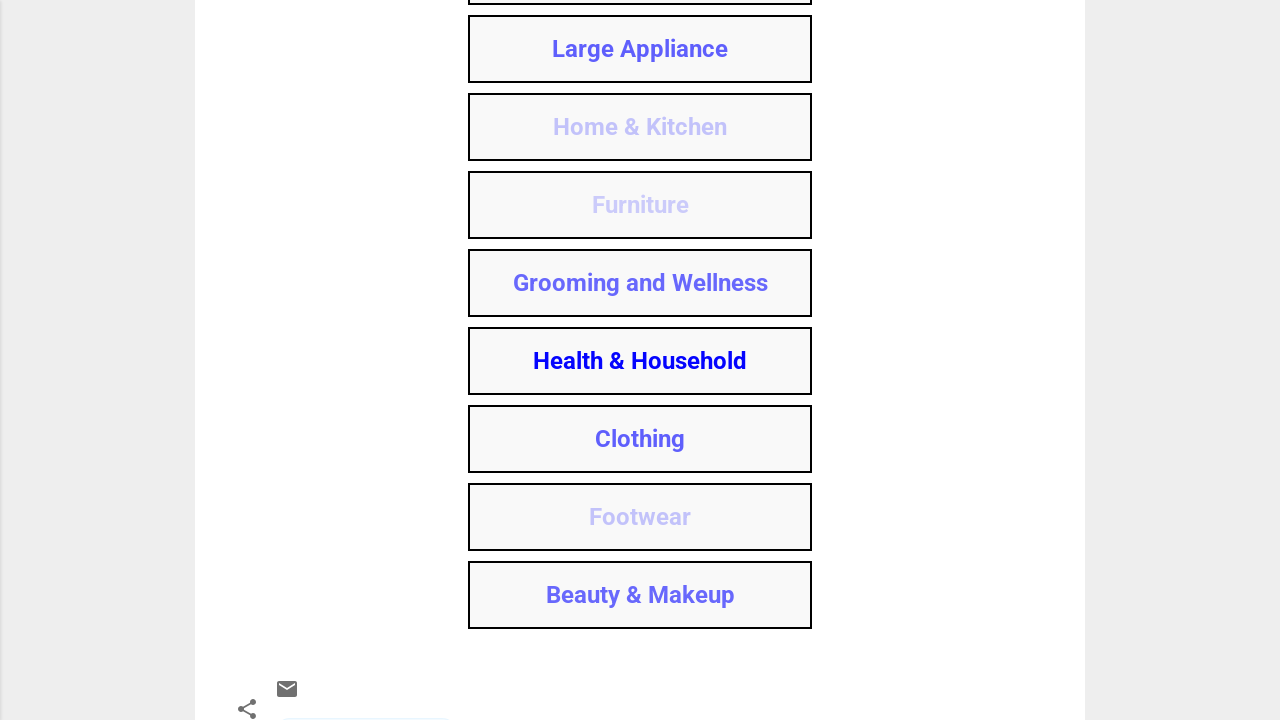

Retrieved pages from context (2 page(s) open)
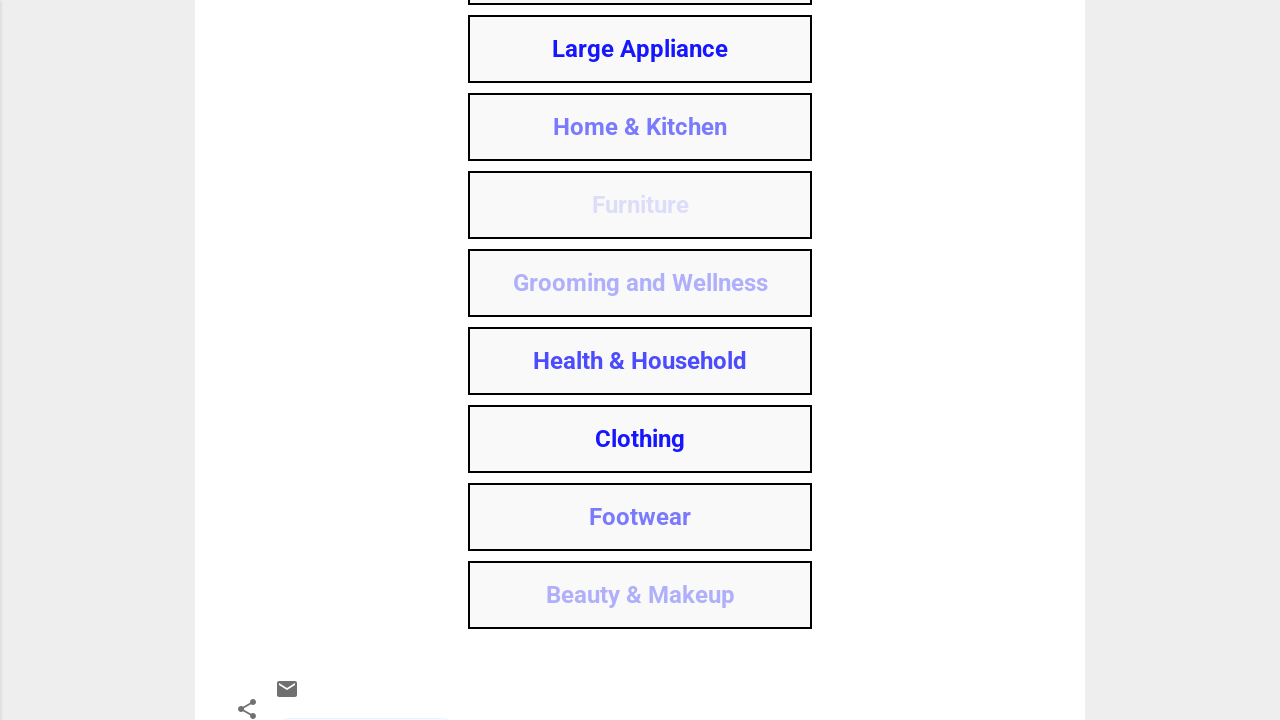

Closed extra tab(s) and returned to original page
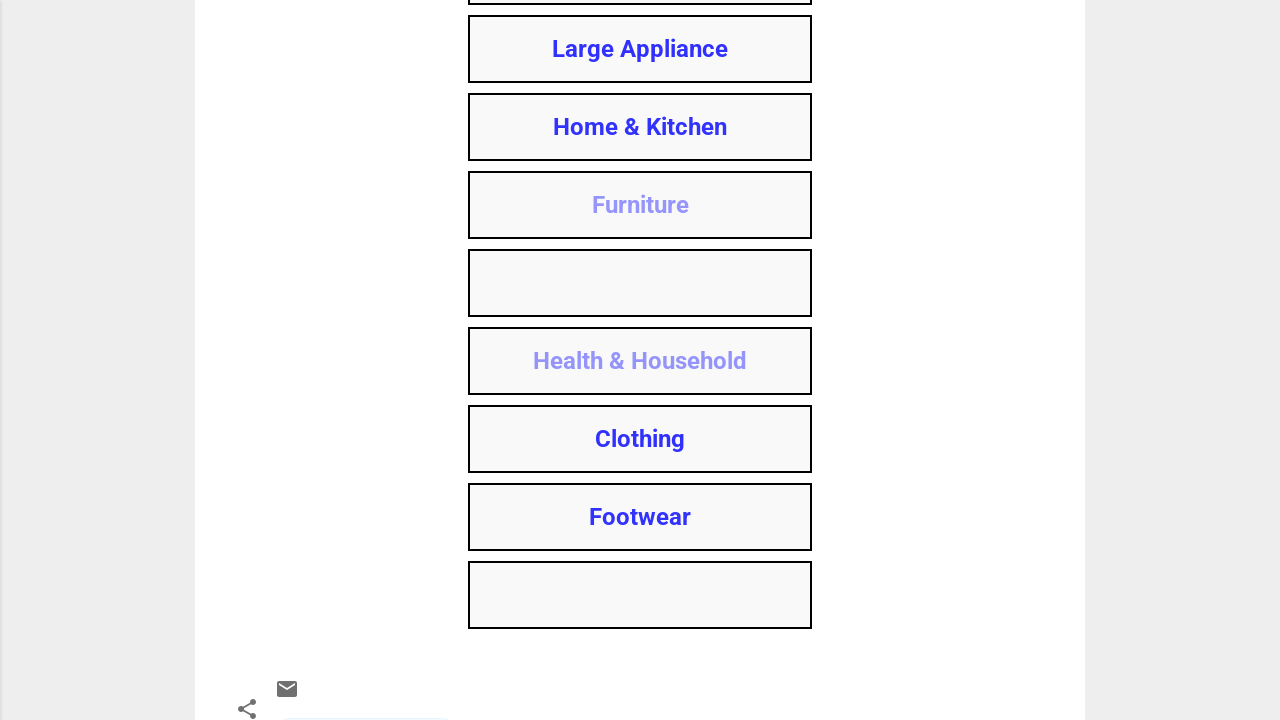

Waited 2 seconds before next click
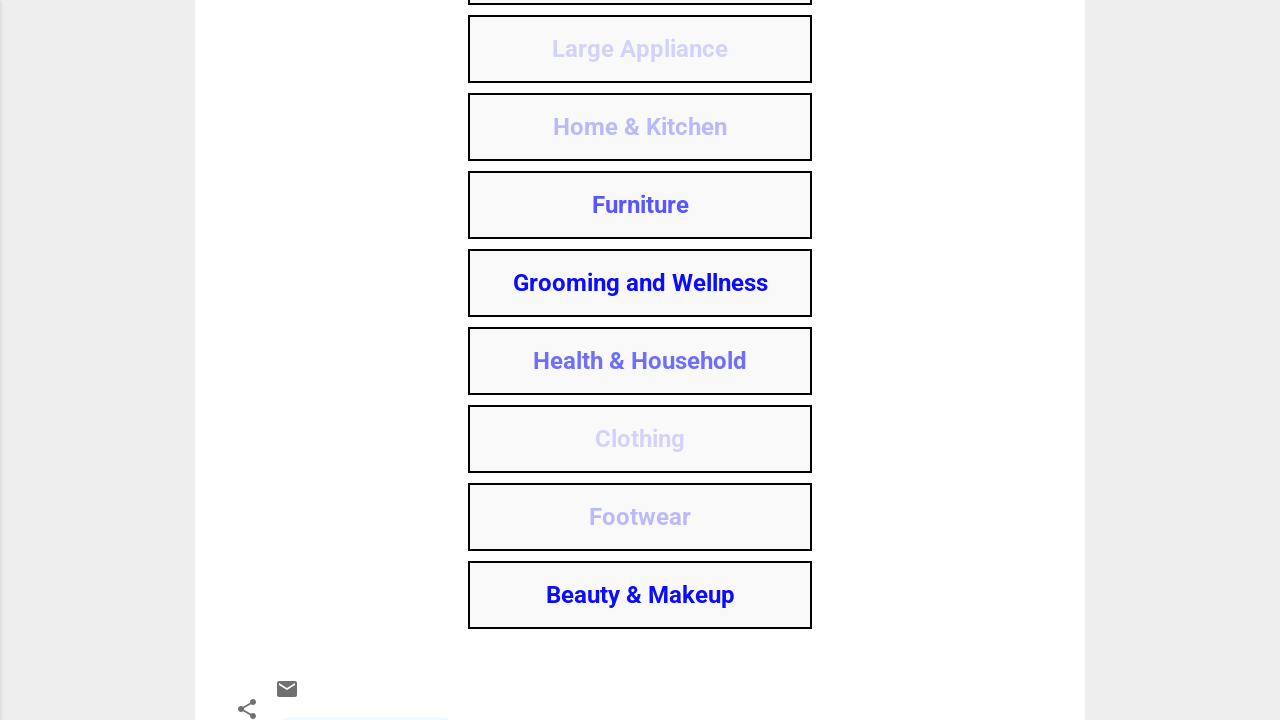

Clicked table of contents link #12 at (640, 438) on //*[@id='post-toc']/div[12]/a
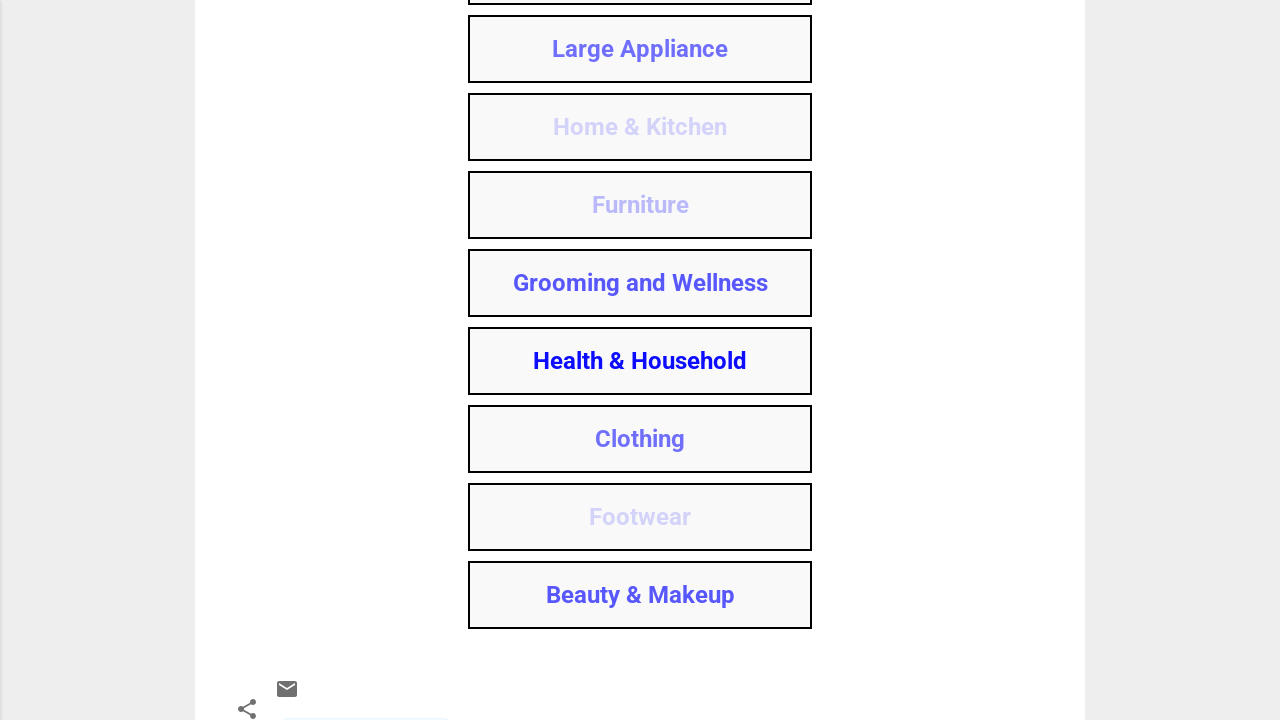

Waited 3 seconds for potential new tab to open
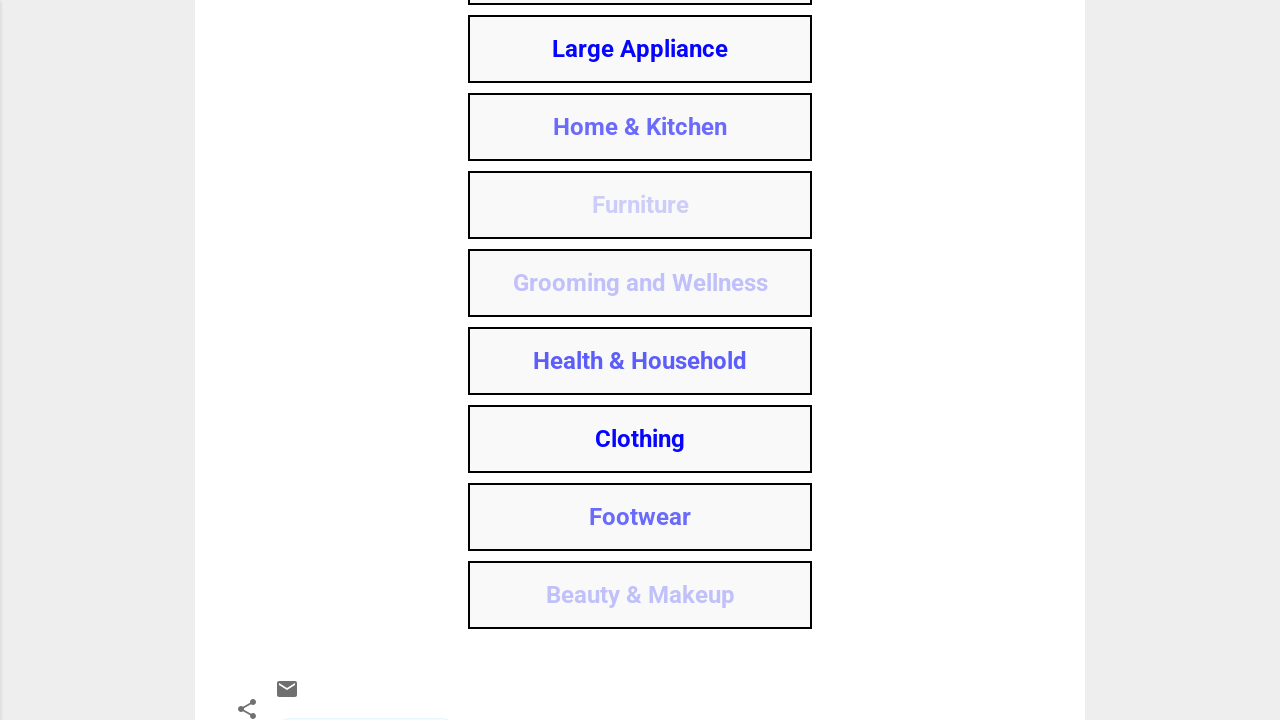

Retrieved pages from context (2 page(s) open)
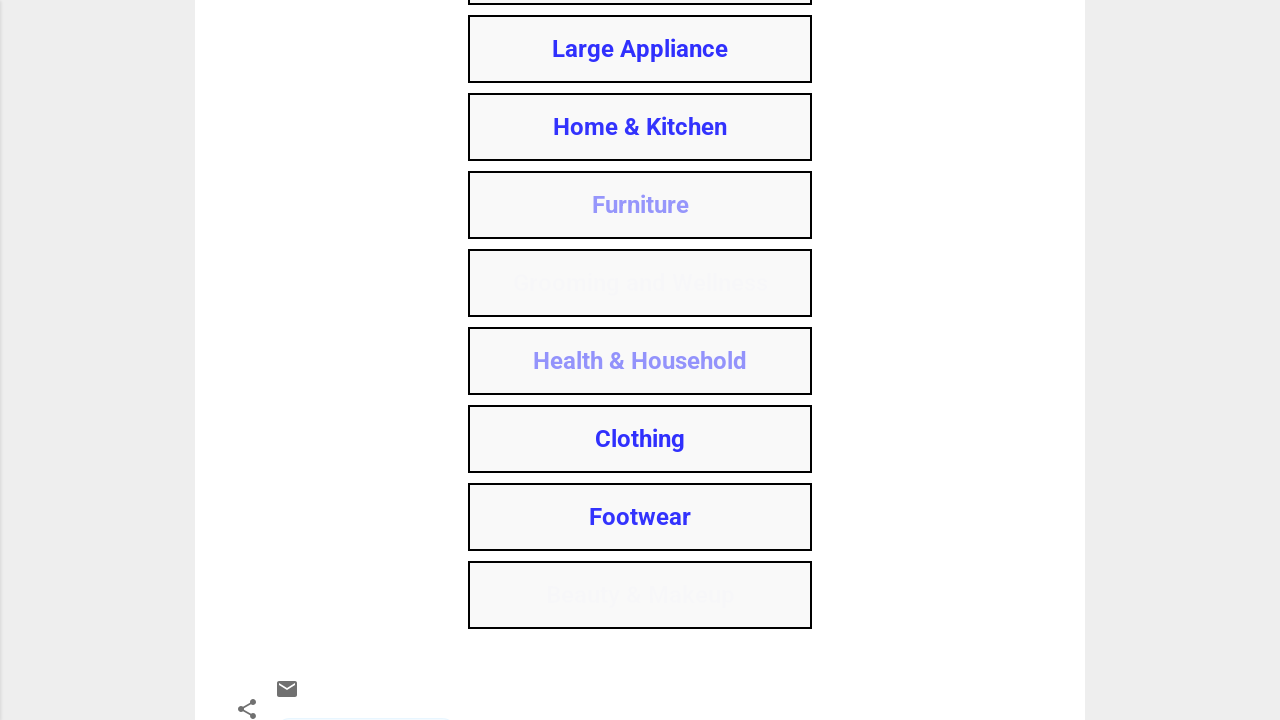

Closed extra tab(s) and returned to original page
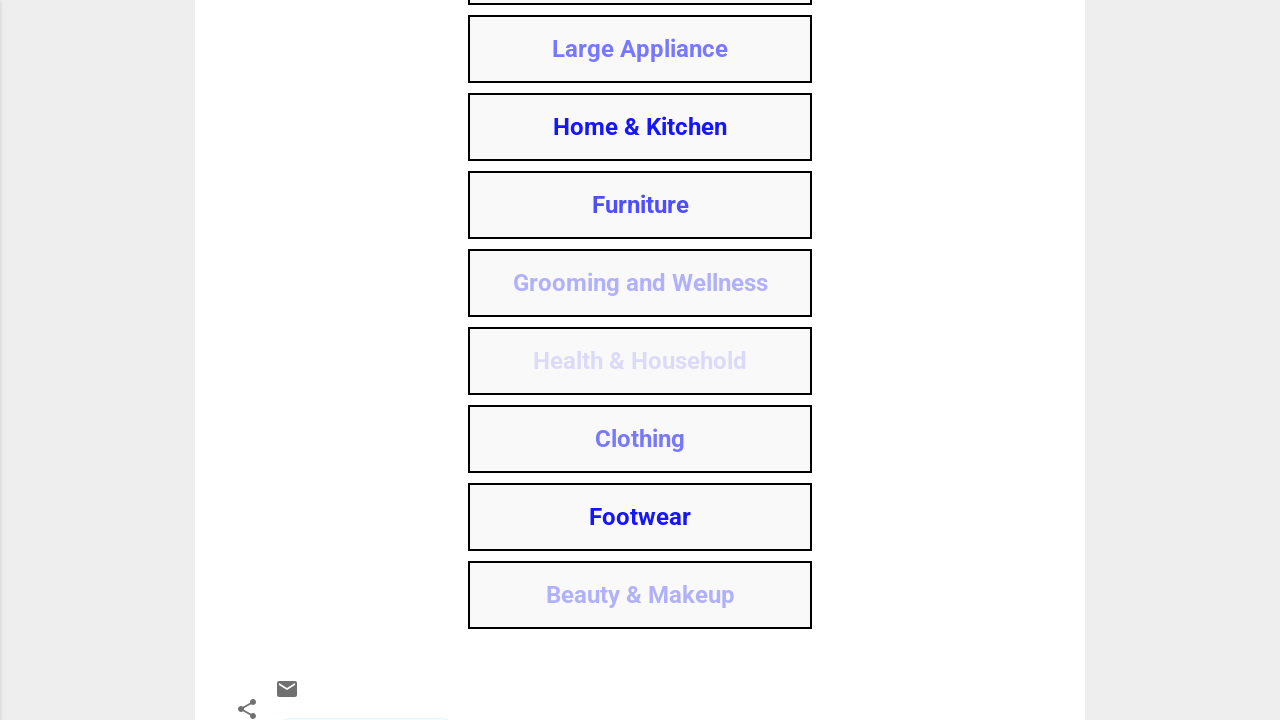

Waited 2 seconds before next click
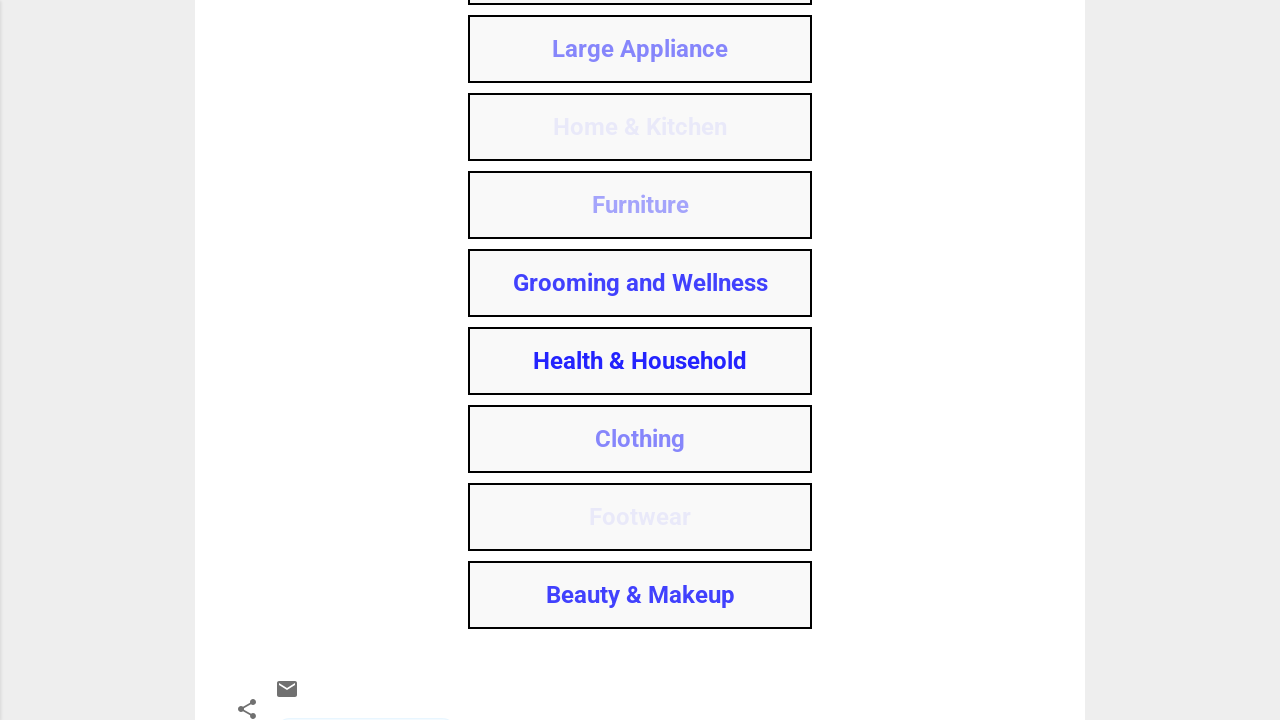

Clicked table of contents link #13 at (640, 516) on //*[@id='post-toc']/div[13]/a
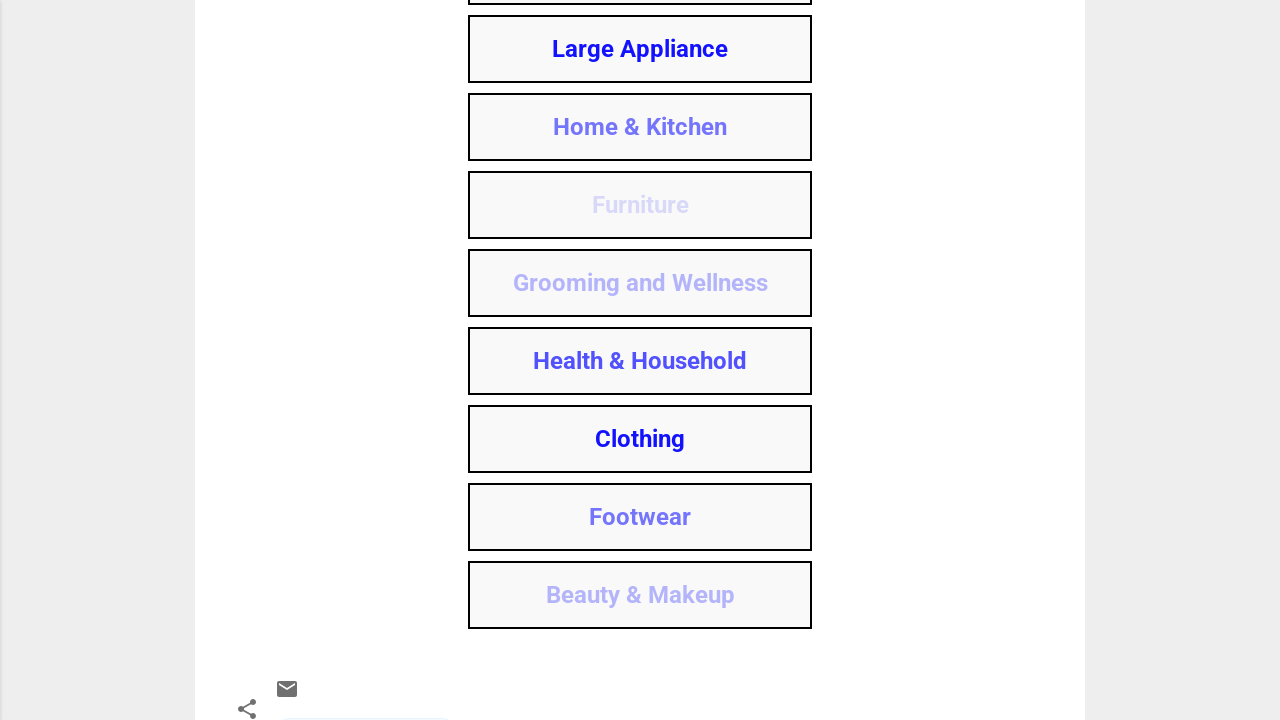

Waited 3 seconds for potential new tab to open
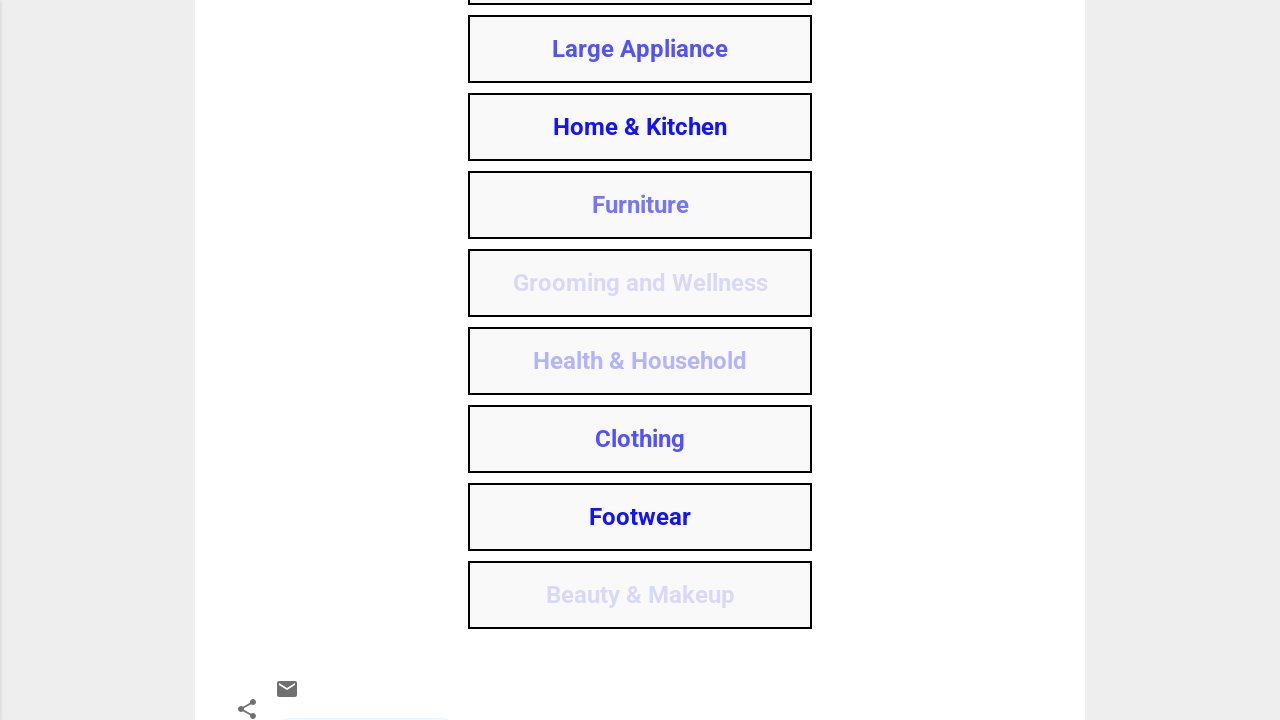

Retrieved pages from context (2 page(s) open)
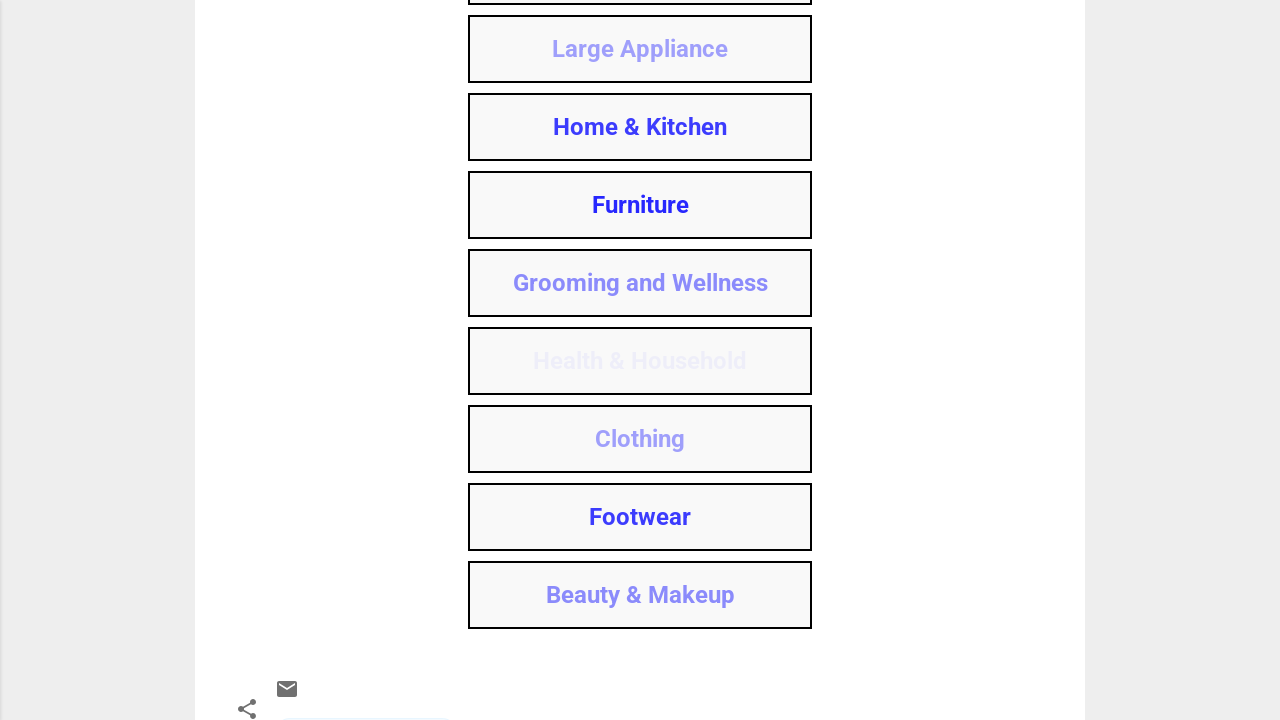

Closed extra tab(s) and returned to original page
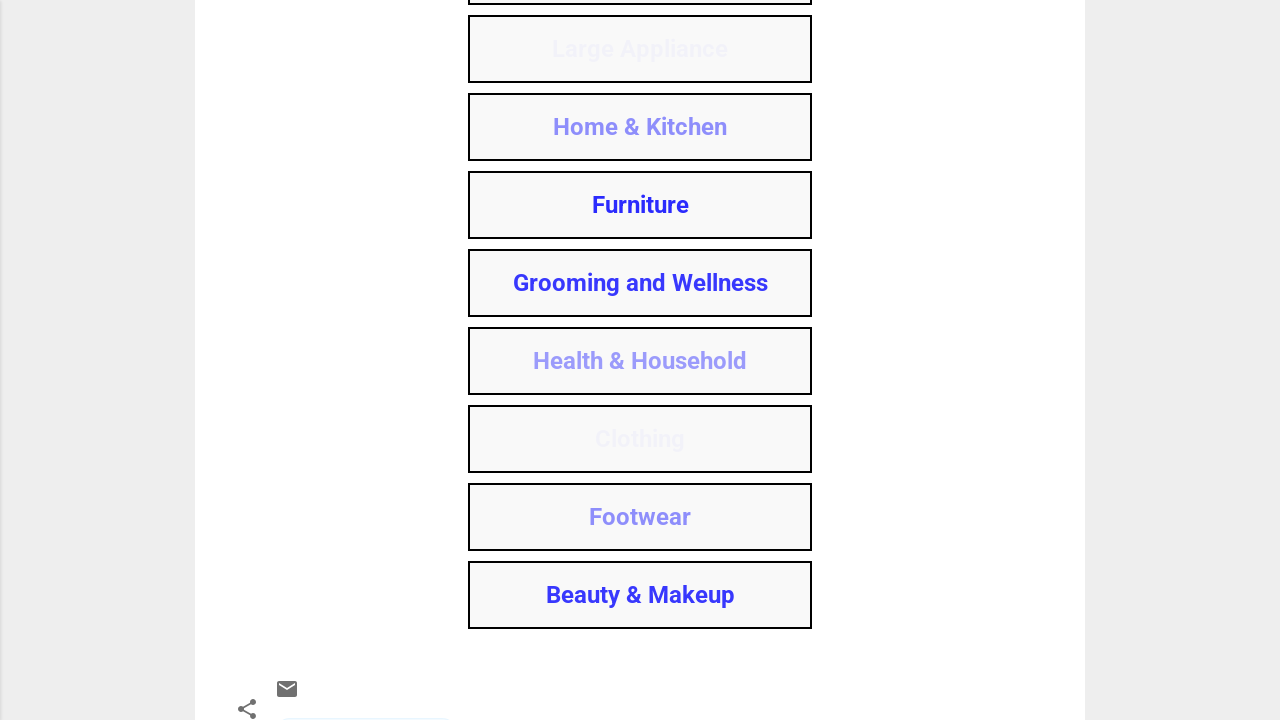

Waited 2 seconds before next click
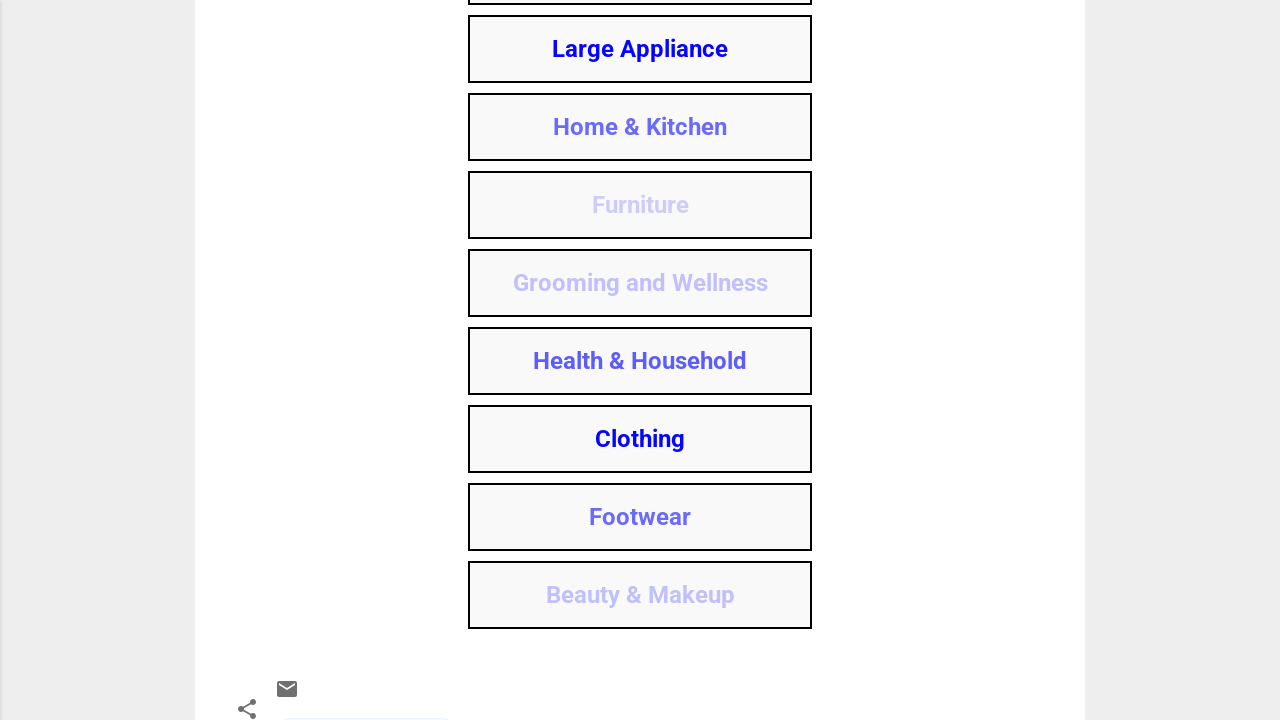

Clicked table of contents link #14 at (640, 594) on //*[@id='post-toc']/div[14]/a
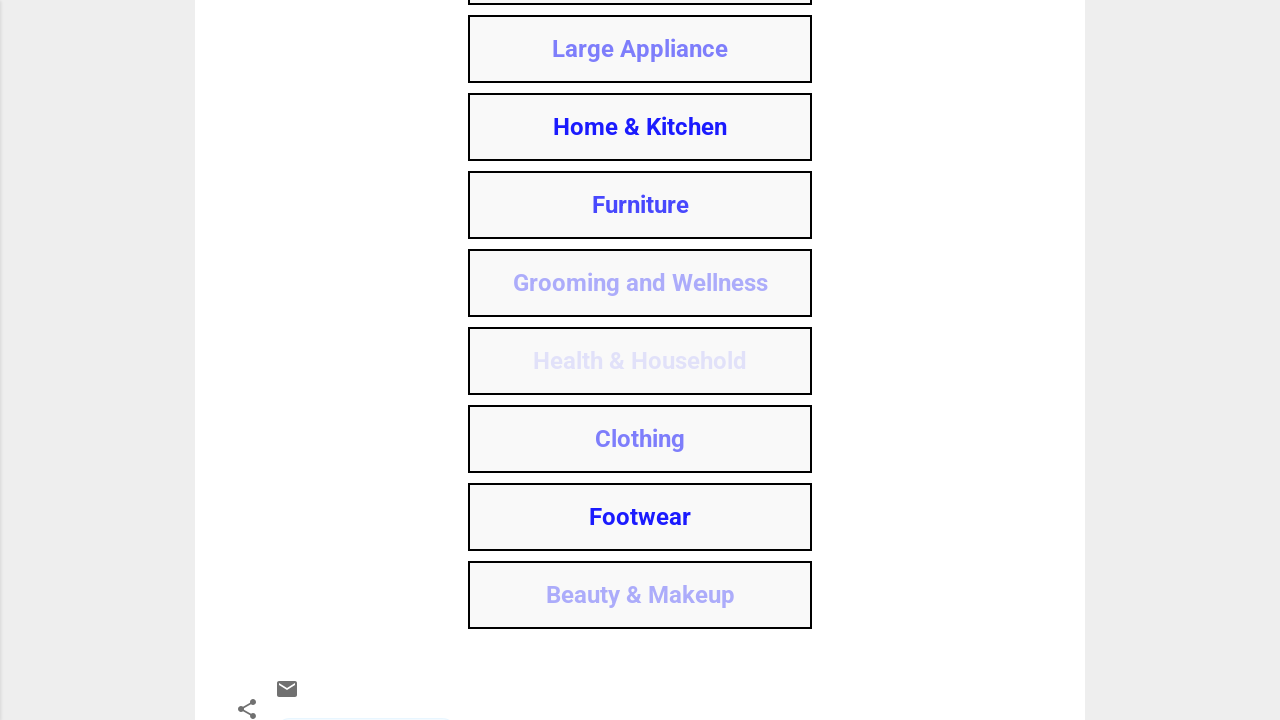

Waited 3 seconds for potential new tab to open
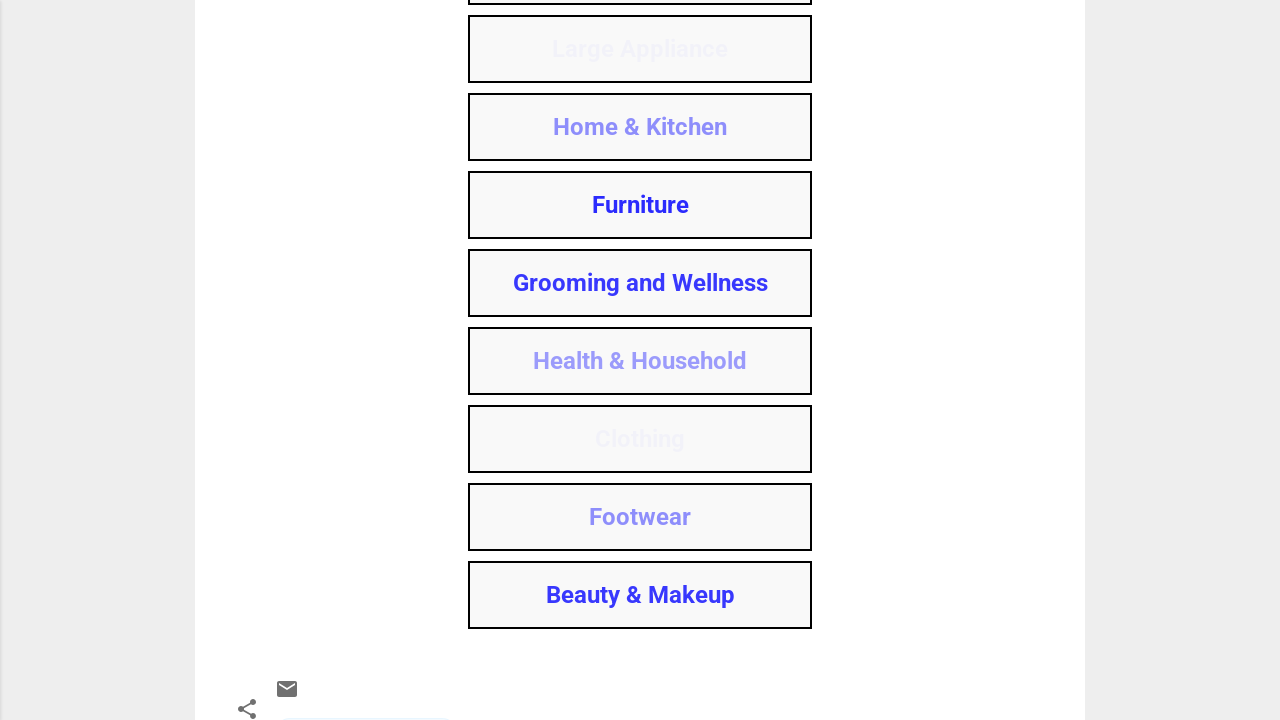

Retrieved pages from context (2 page(s) open)
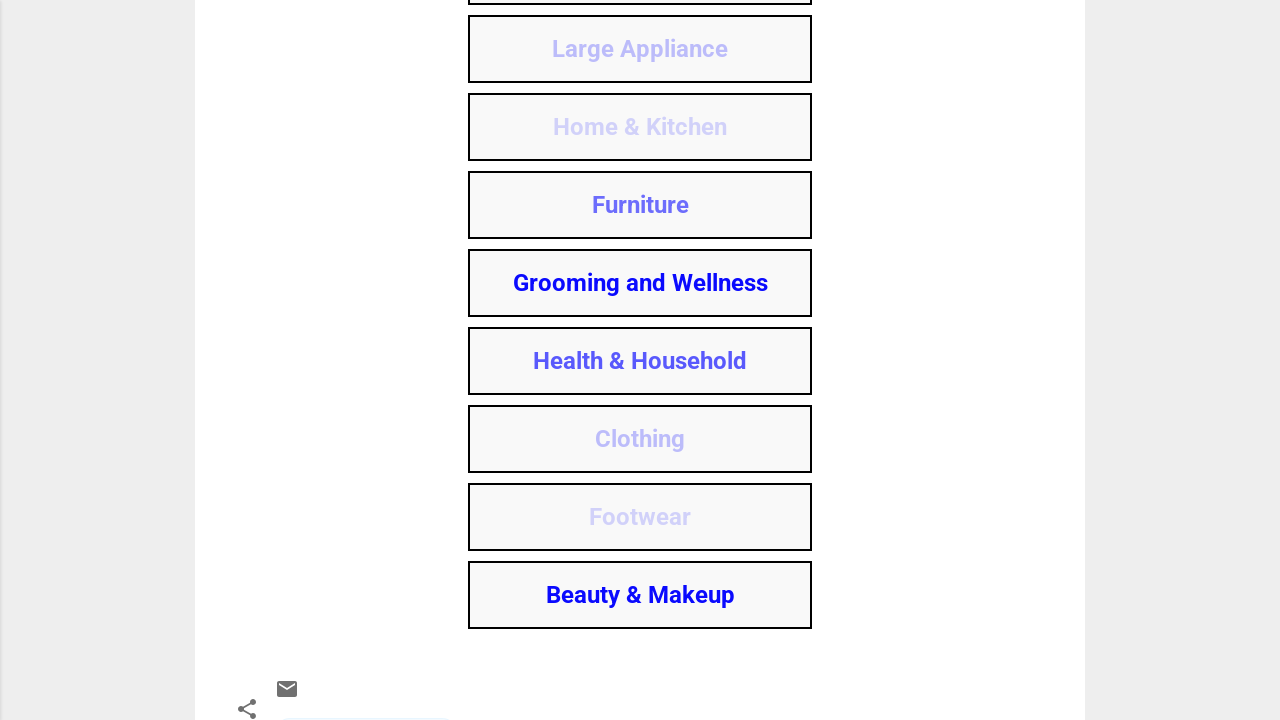

Closed extra tab(s) and returned to original page
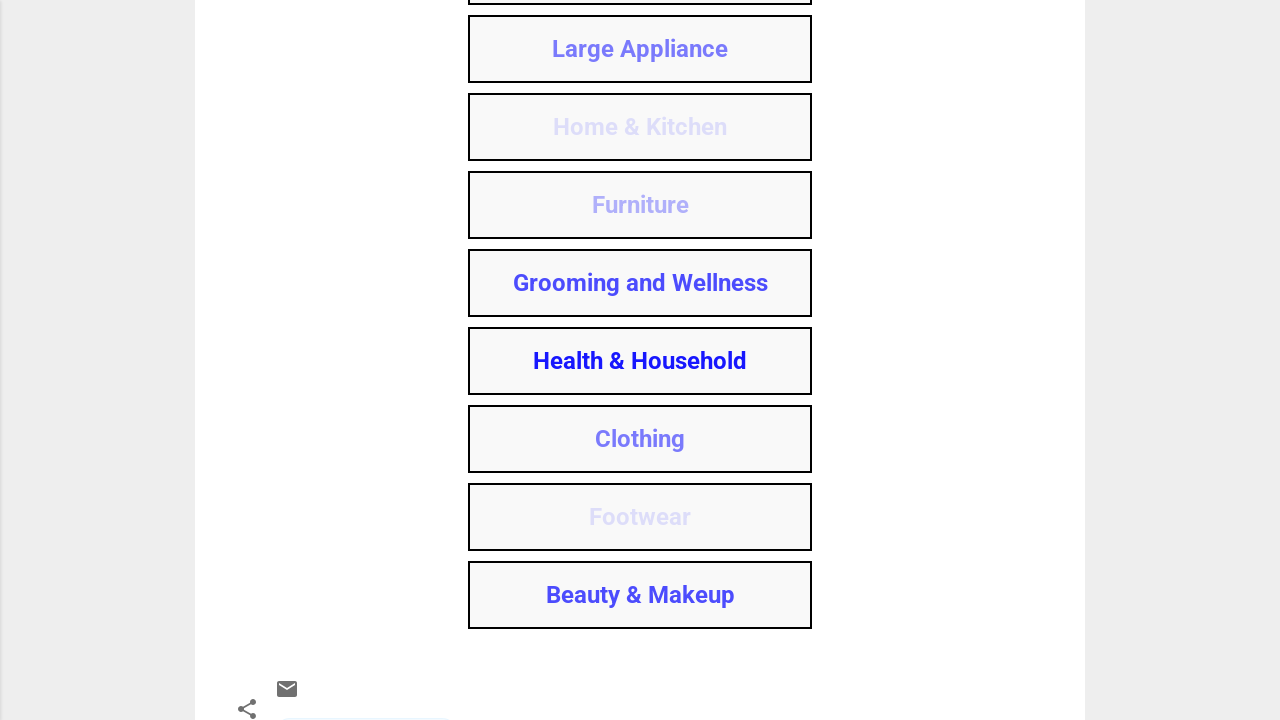

Waited 2 seconds before next click
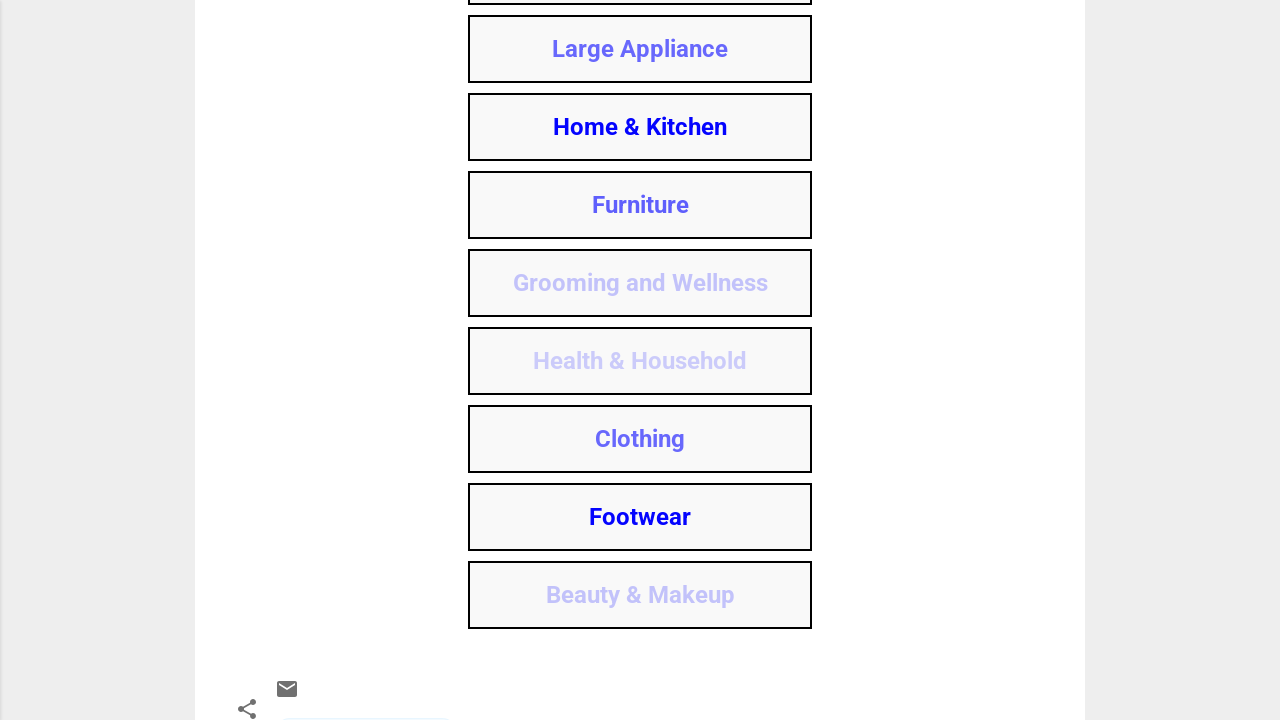

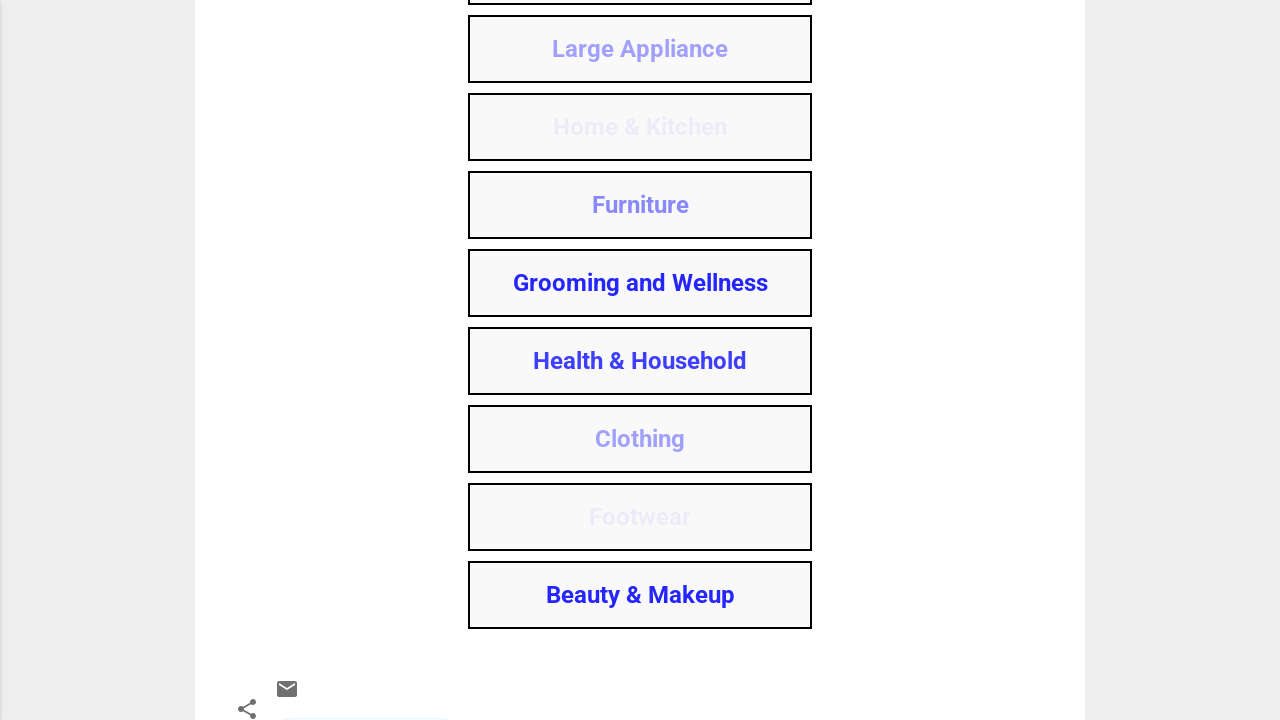